Tests a matrix generation and maximization tool by entering row/column dimensions, generating a matrix, filling it with values, and clicking the maximize button to verify results are displayed.

Starting URL: https://joshnisth.github.io/Grafos-practica-ATDD/docs/nortwestGrafo.html

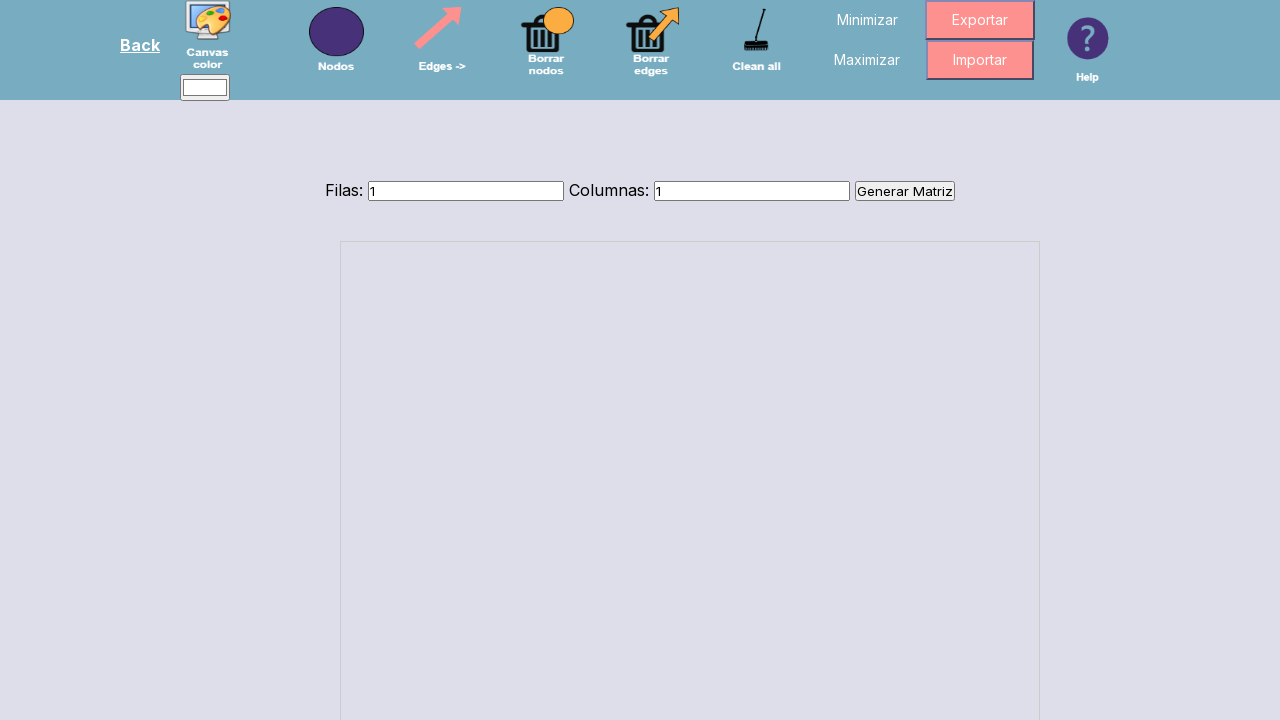

Cleared rows input field on #filas
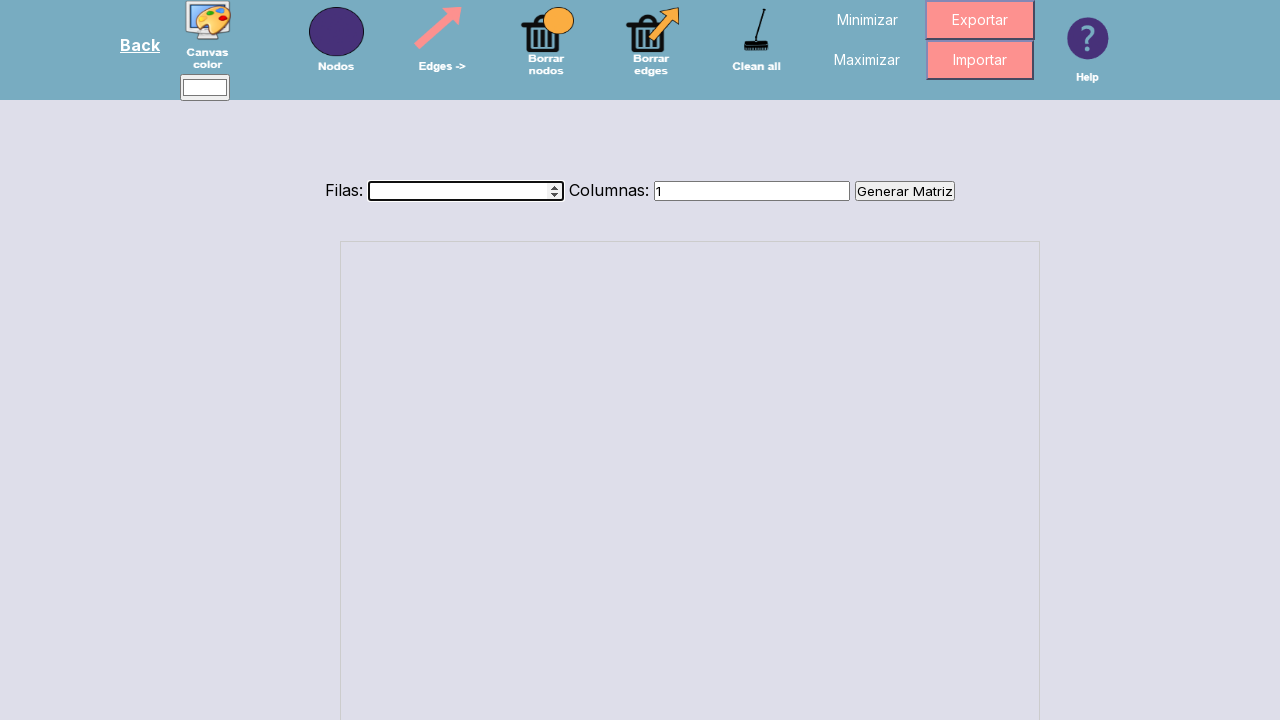

Filled rows input field with value 3 on #filas
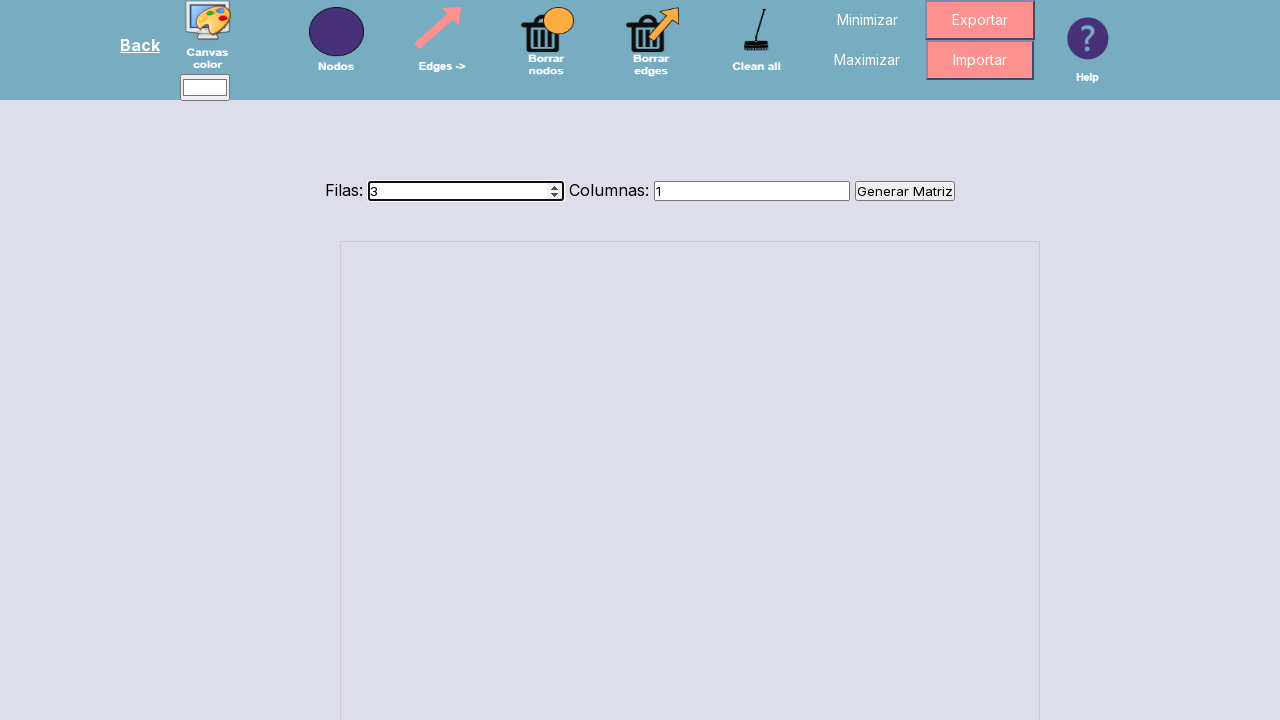

Cleared columns input field on #columnas
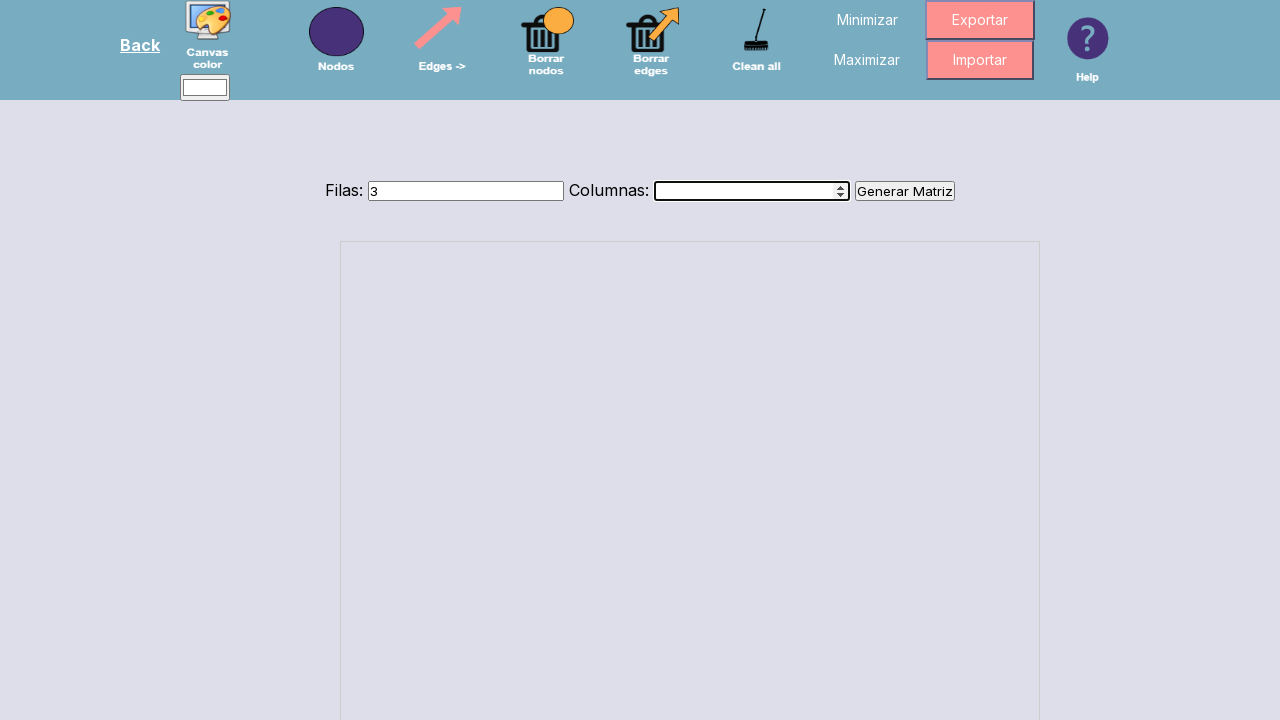

Filled columns input field with value 3 on #columnas
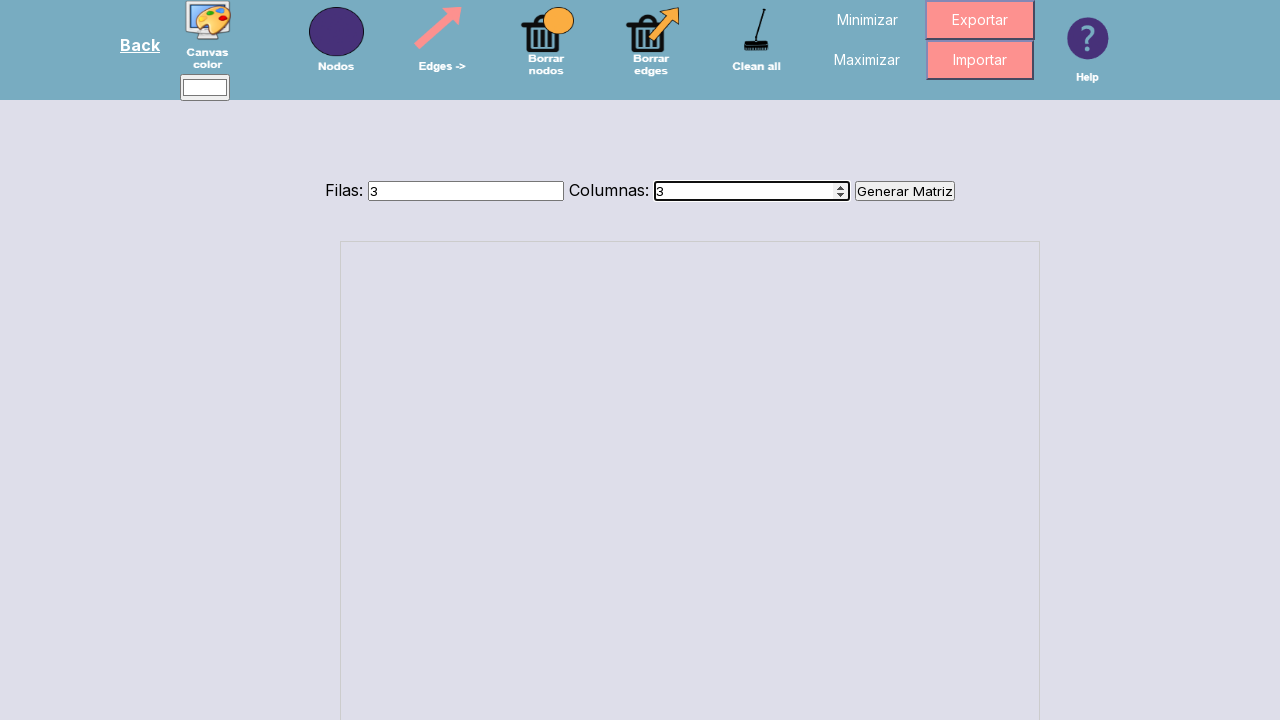

Clicked generate matrix button at (905, 191) on #generarMatriz
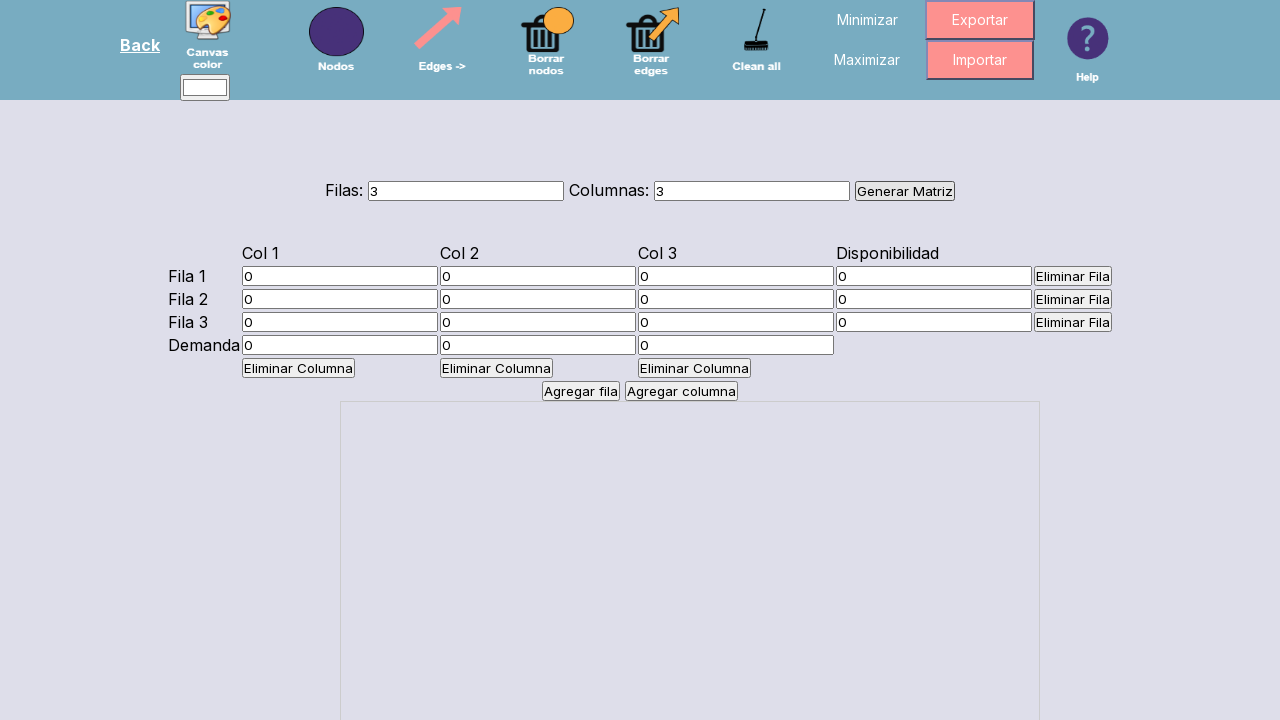

Matrix inputs container became visible
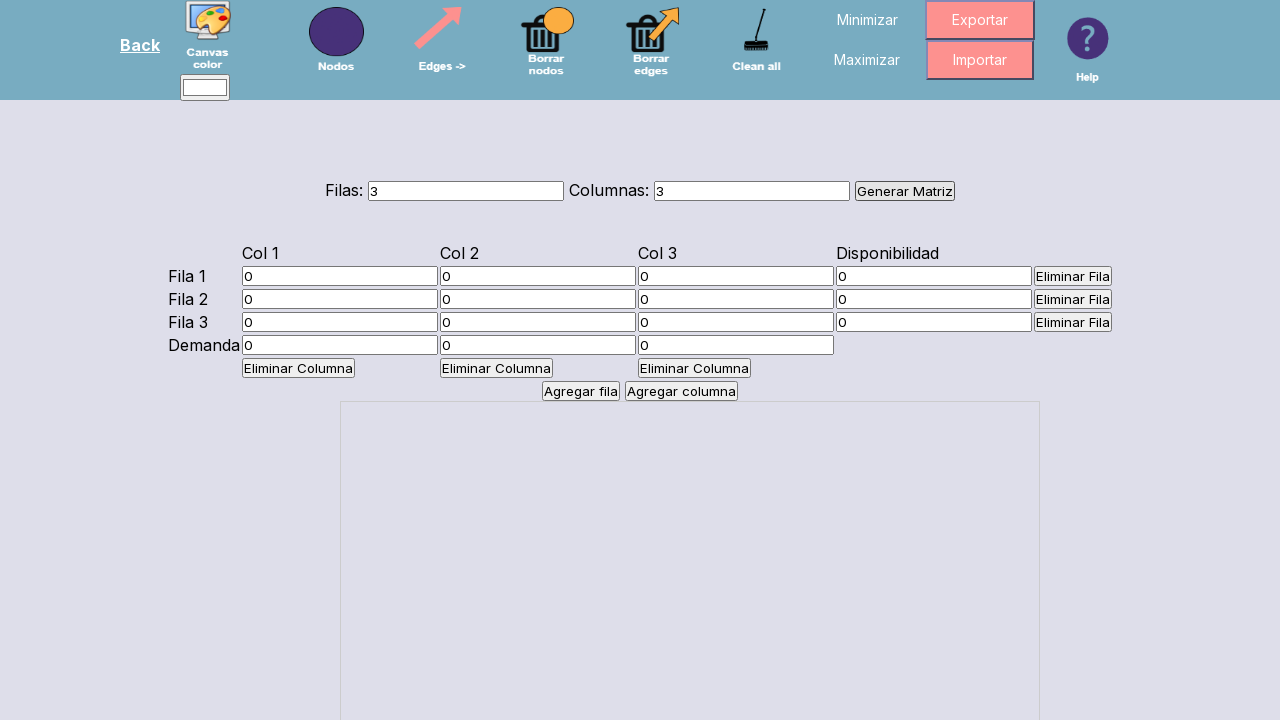

Cleared matrix input field at position 0 on #matrizInputs input[type='number'] >> nth=0
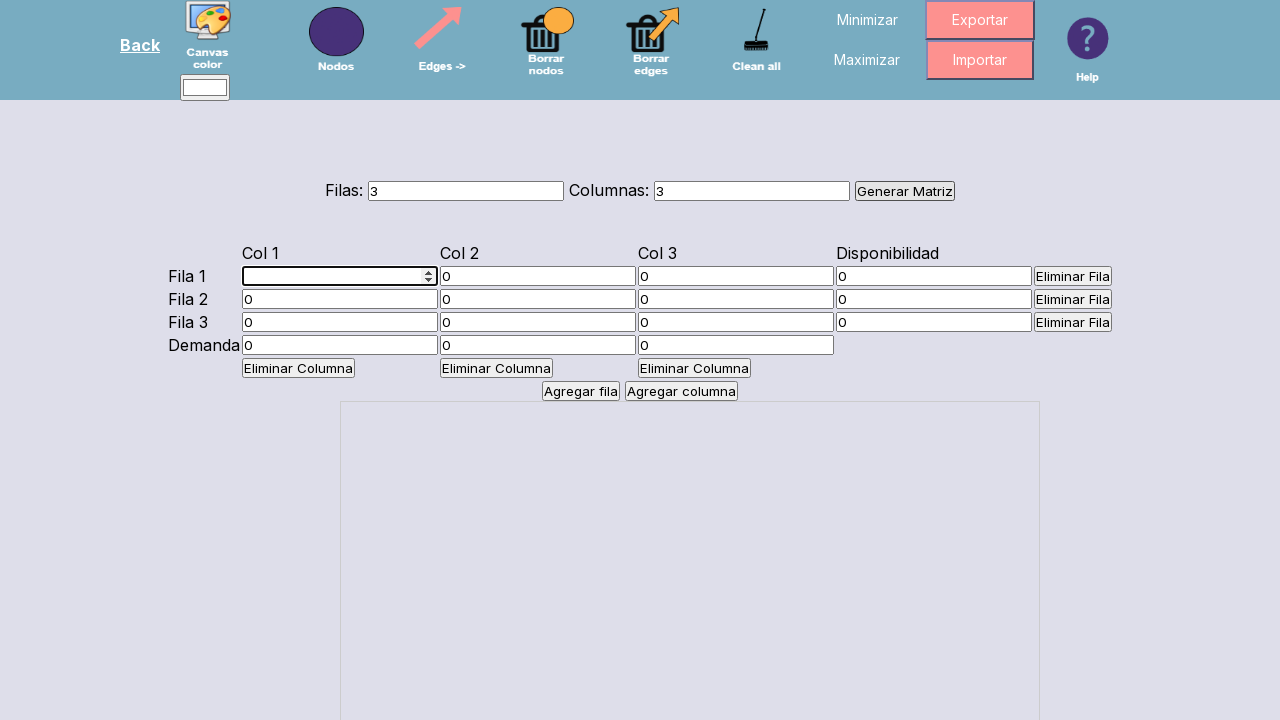

Filled matrix input field at position 0 with value 1 on #matrizInputs input[type='number'] >> nth=0
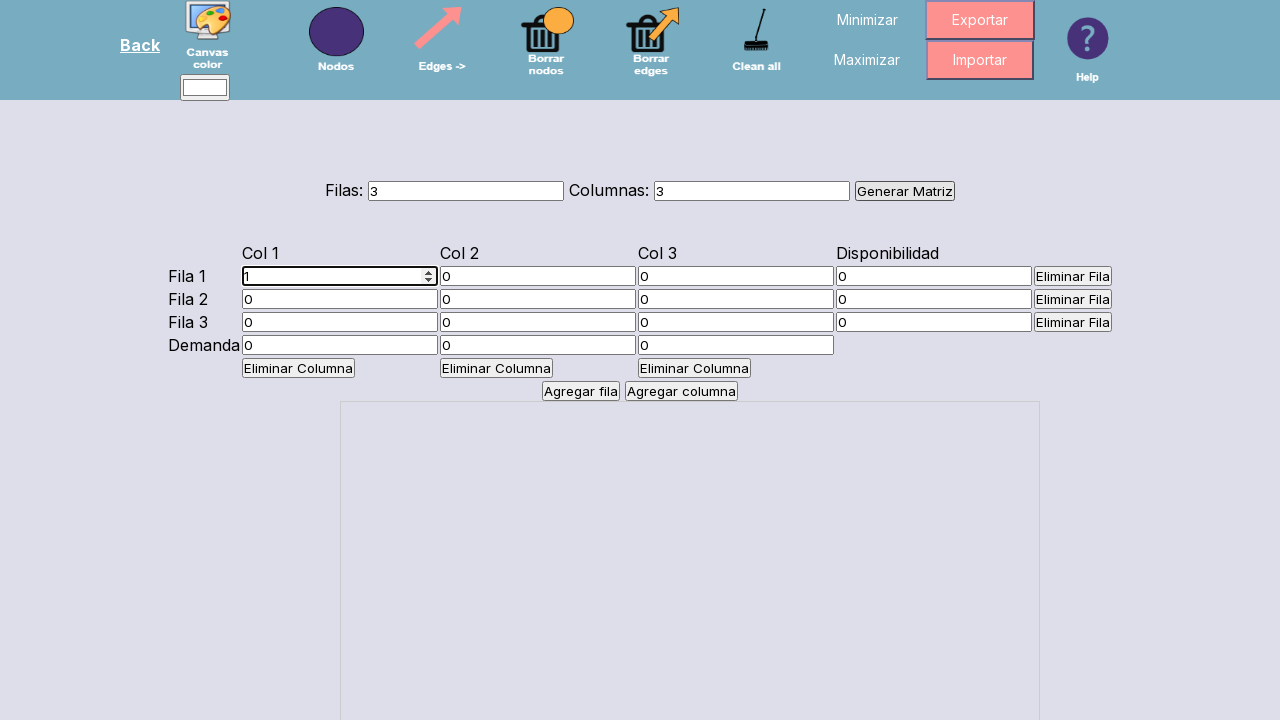

Cleared matrix input field at position 1 on #matrizInputs input[type='number'] >> nth=1
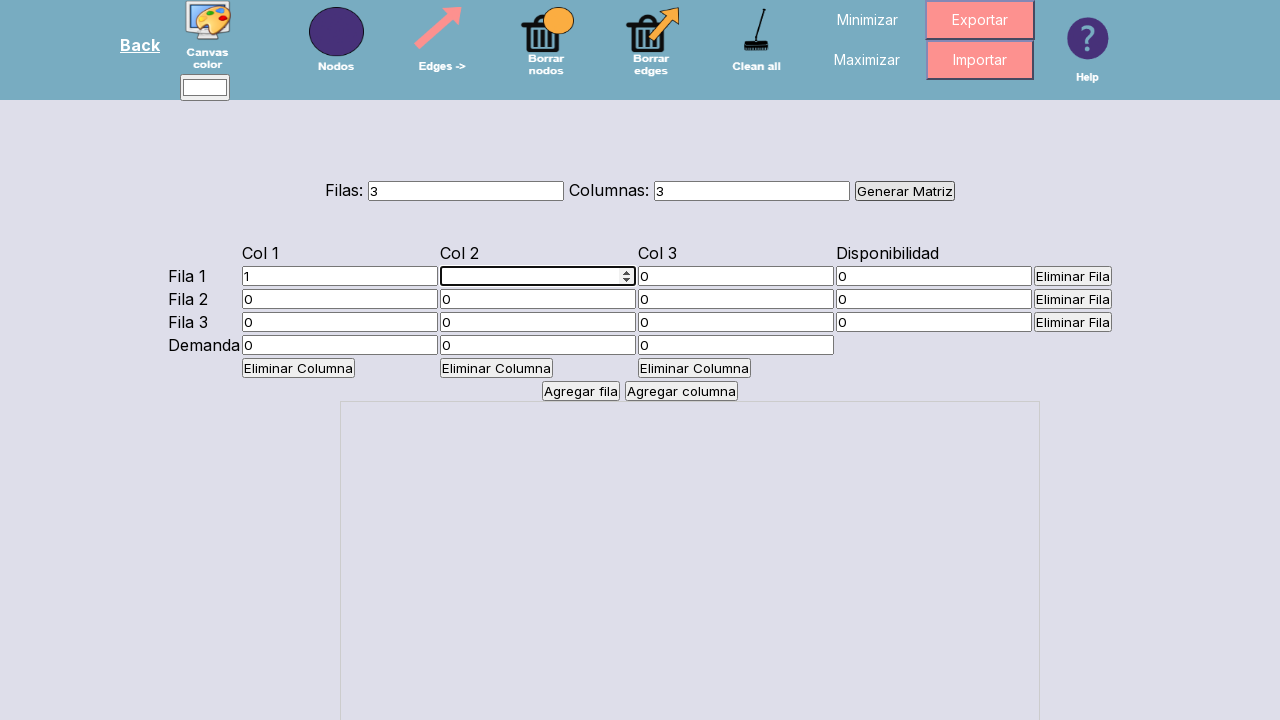

Filled matrix input field at position 1 with value 2 on #matrizInputs input[type='number'] >> nth=1
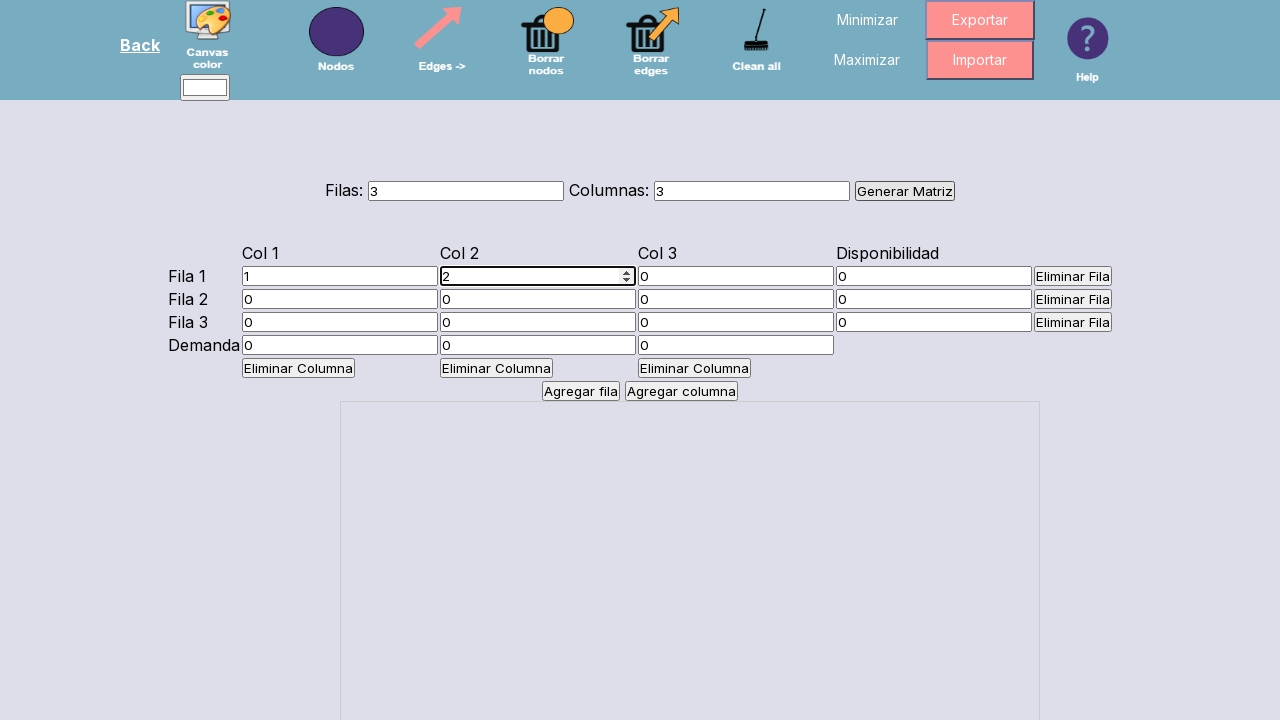

Cleared matrix input field at position 2 on #matrizInputs input[type='number'] >> nth=2
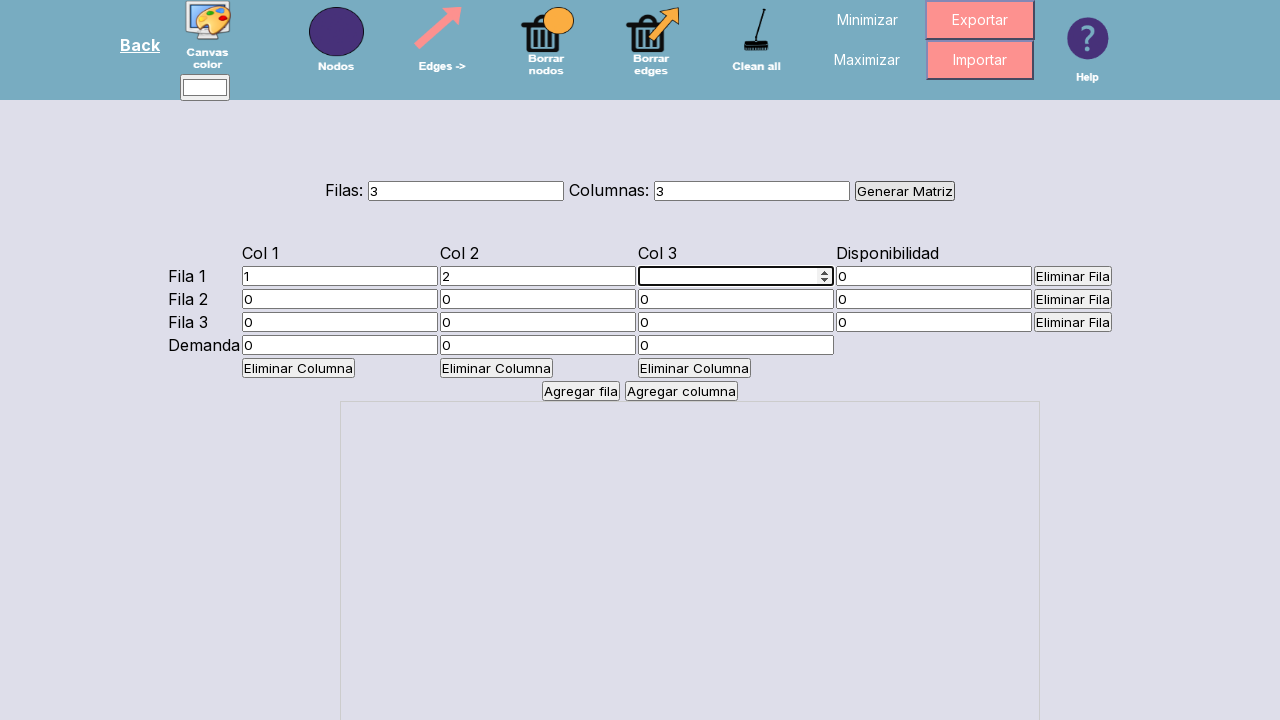

Filled matrix input field at position 2 with value 3 on #matrizInputs input[type='number'] >> nth=2
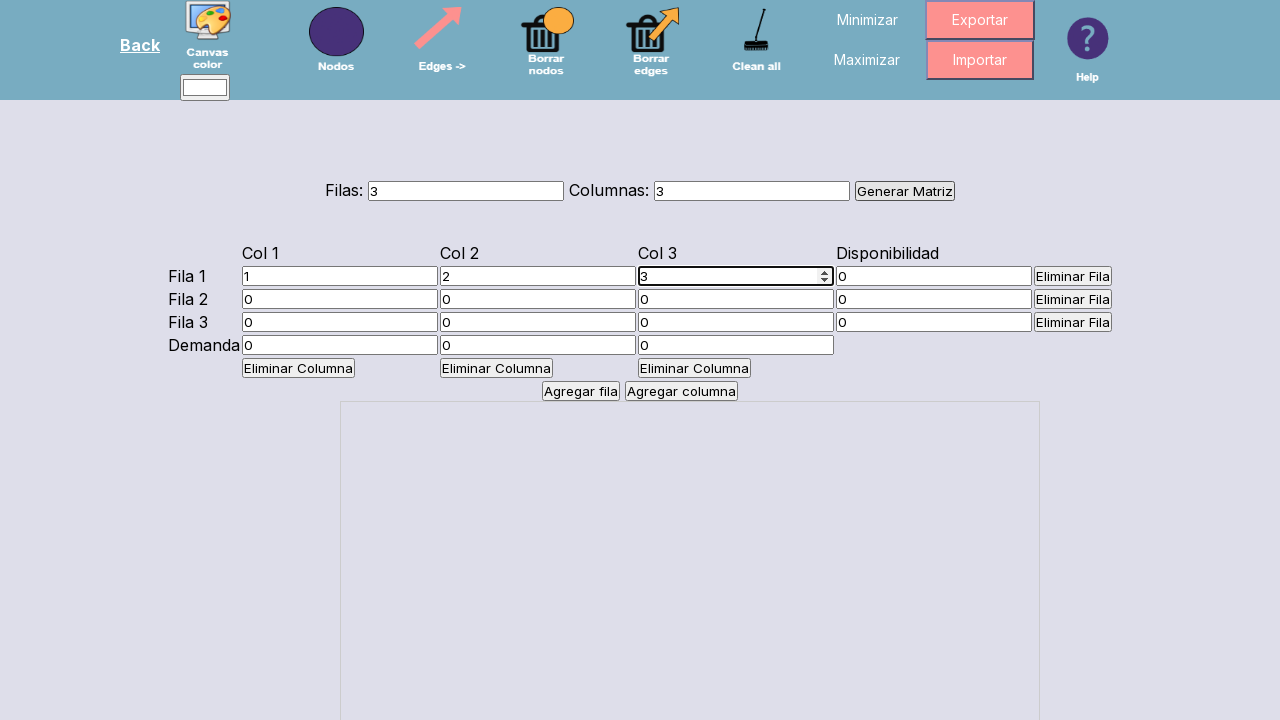

Cleared matrix input field at position 3 on #matrizInputs input[type='number'] >> nth=3
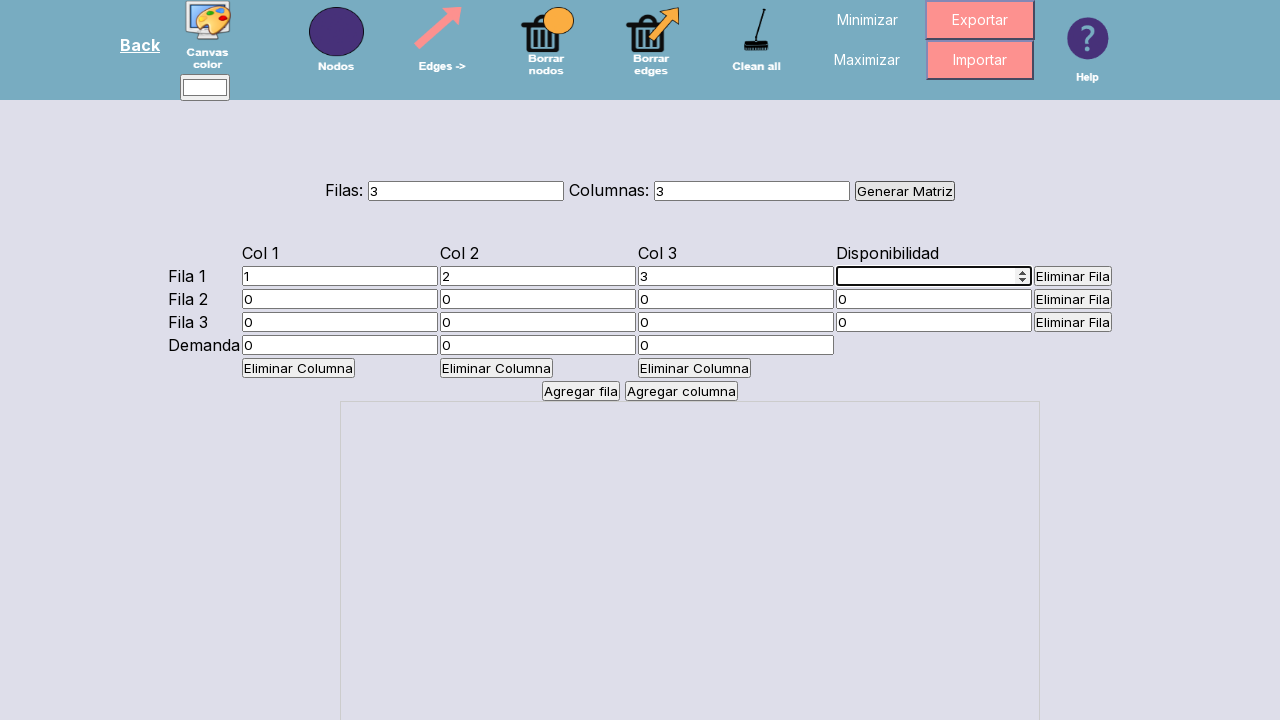

Filled matrix input field at position 3 with value 4 on #matrizInputs input[type='number'] >> nth=3
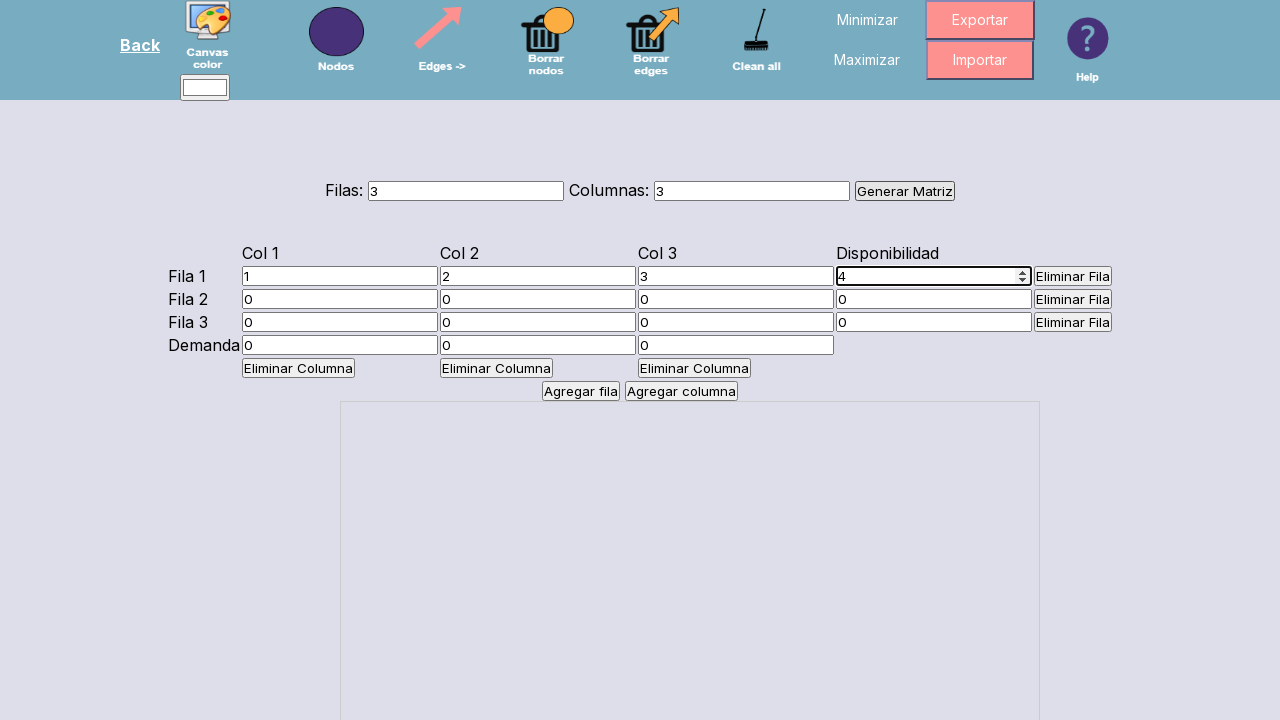

Cleared matrix input field at position 4 on #matrizInputs input[type='number'] >> nth=4
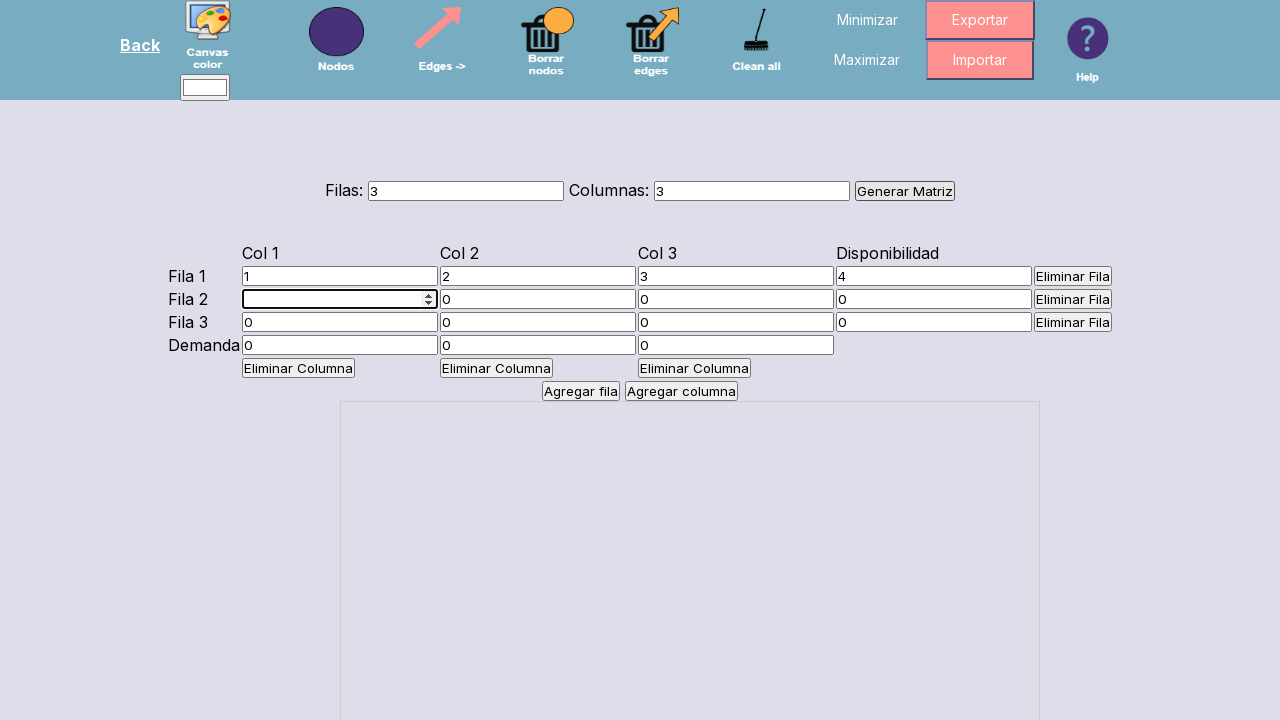

Filled matrix input field at position 4 with value 5 on #matrizInputs input[type='number'] >> nth=4
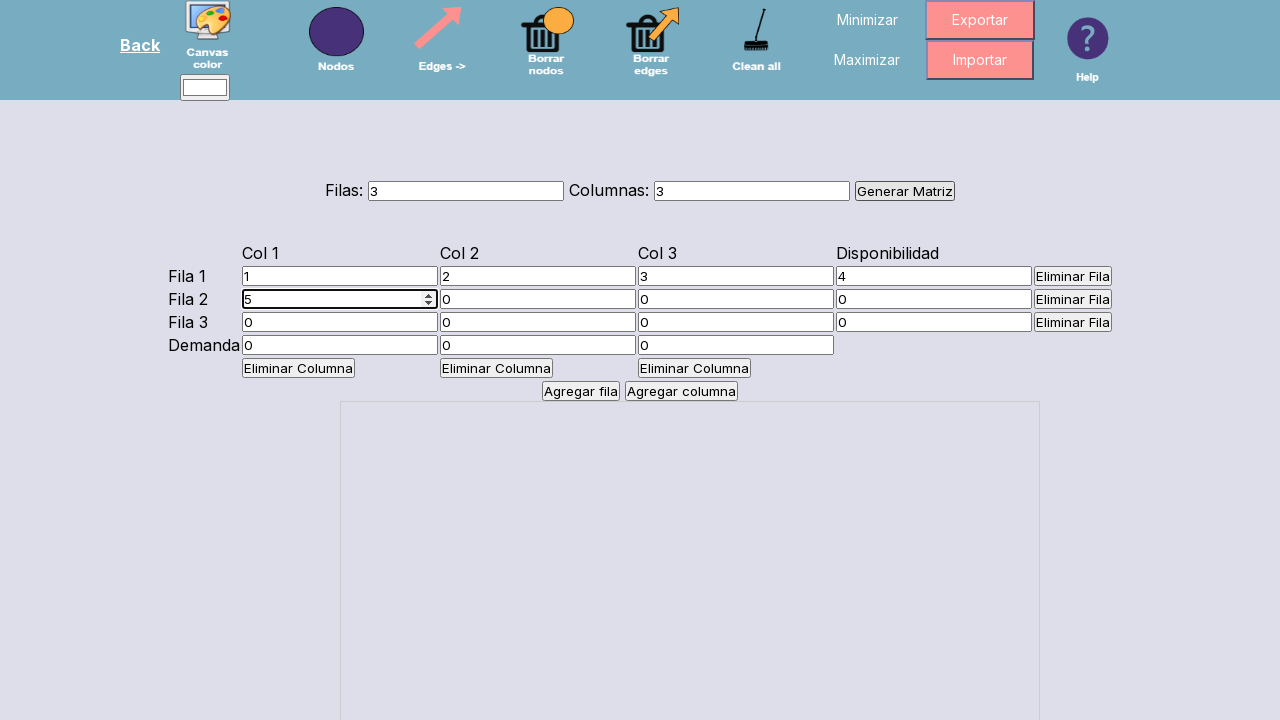

Cleared matrix input field at position 5 on #matrizInputs input[type='number'] >> nth=5
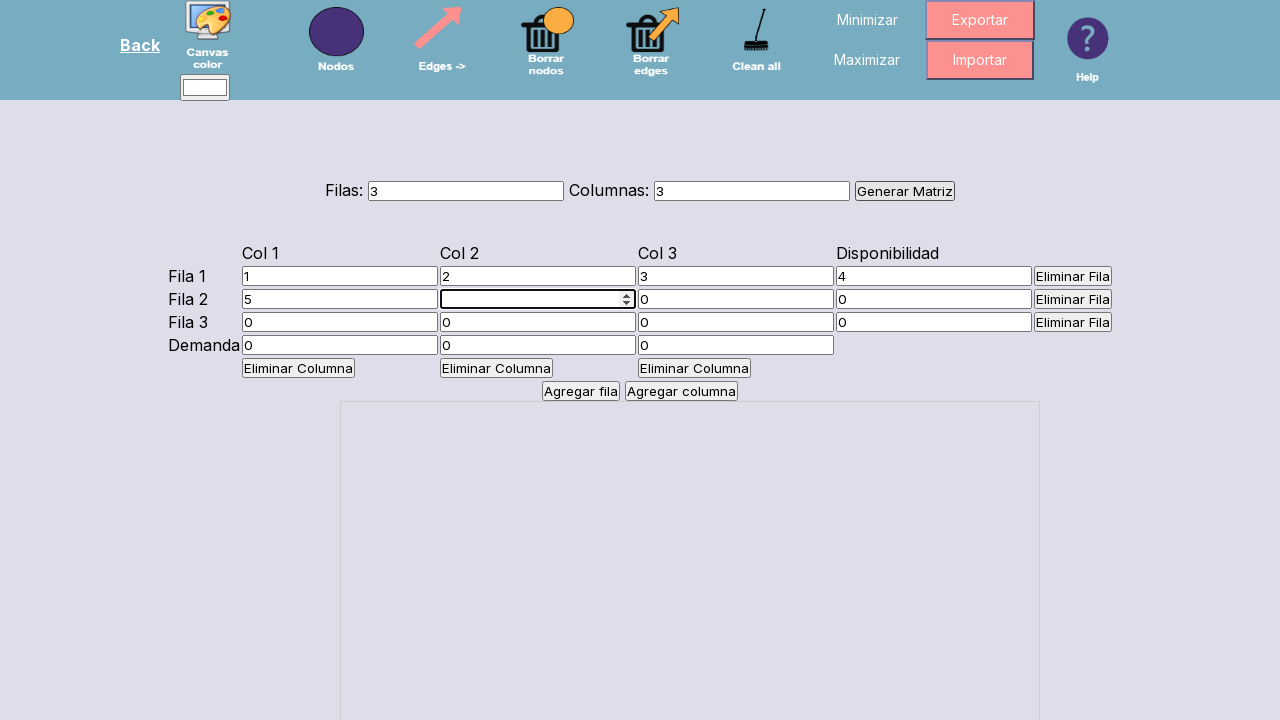

Filled matrix input field at position 5 with value 6 on #matrizInputs input[type='number'] >> nth=5
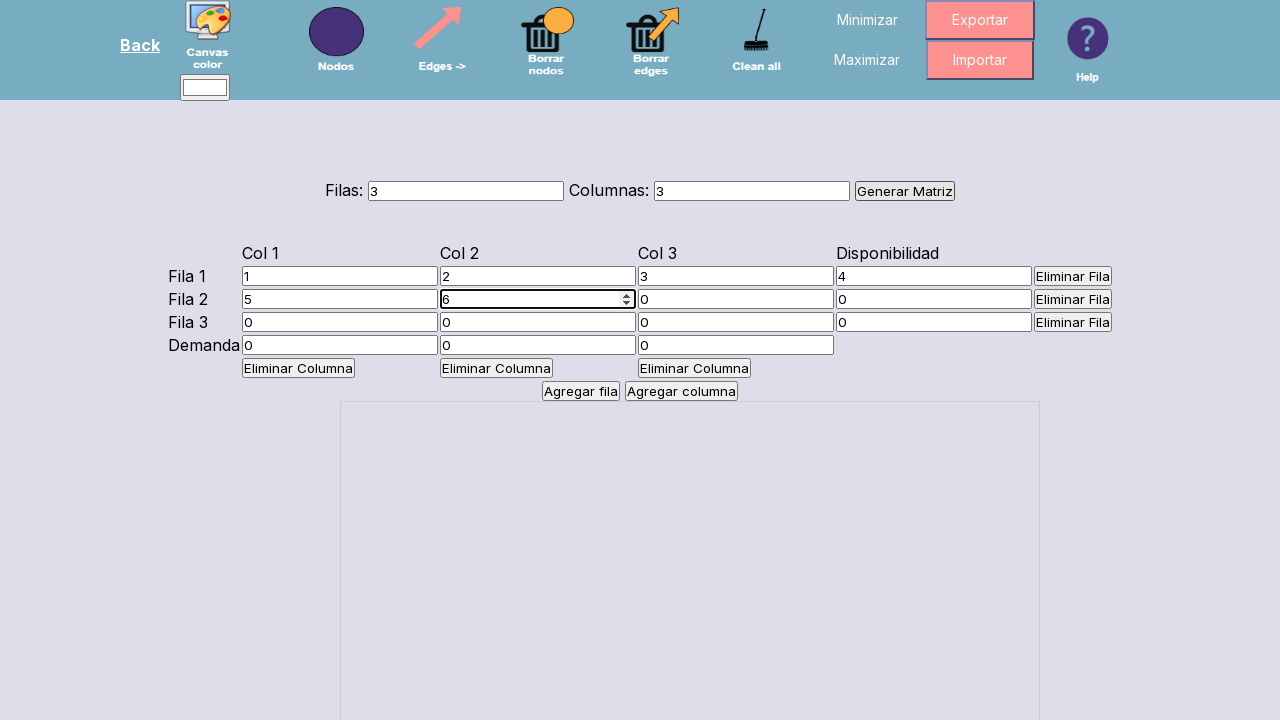

Cleared matrix input field at position 6 on #matrizInputs input[type='number'] >> nth=6
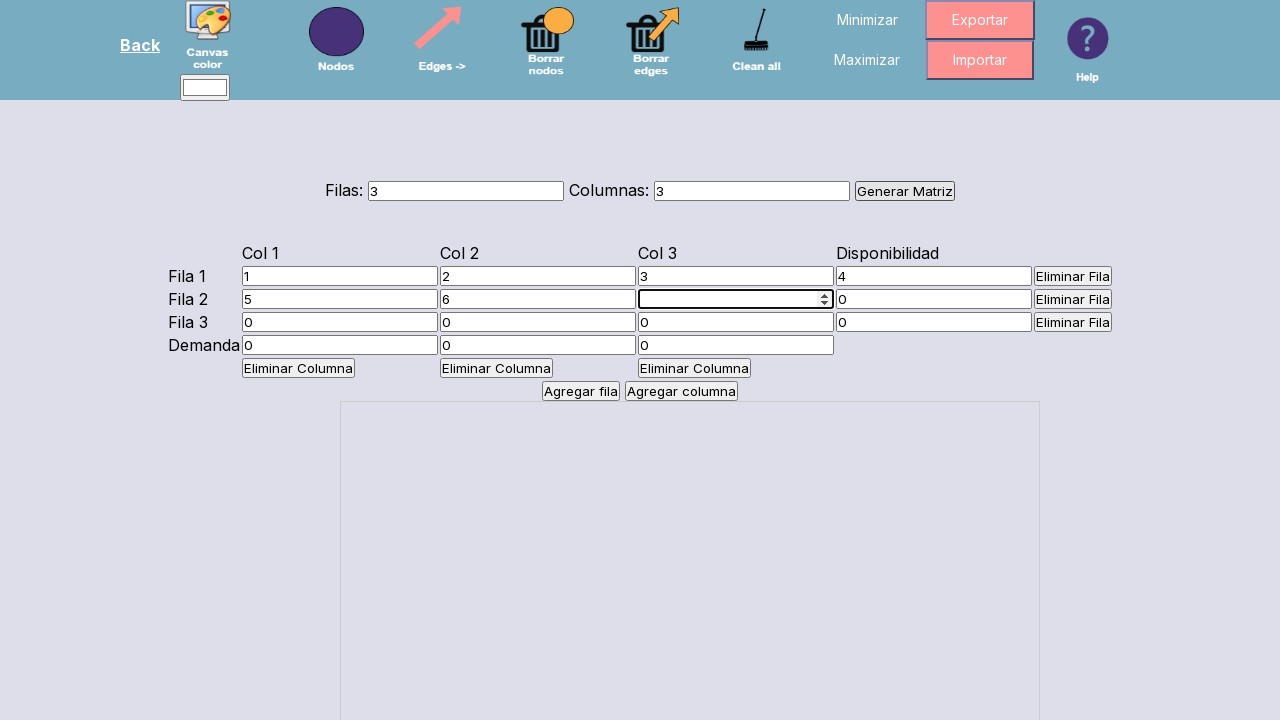

Filled matrix input field at position 6 with value 7 on #matrizInputs input[type='number'] >> nth=6
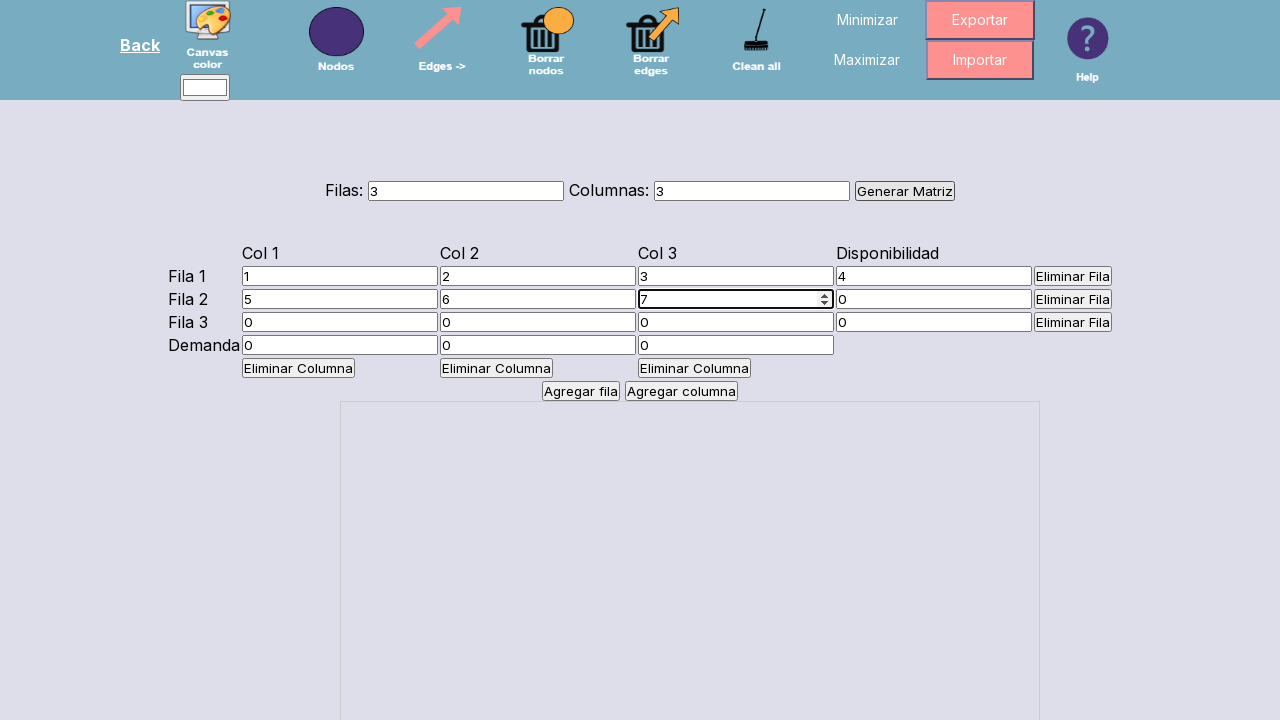

Cleared matrix input field at position 7 on #matrizInputs input[type='number'] >> nth=7
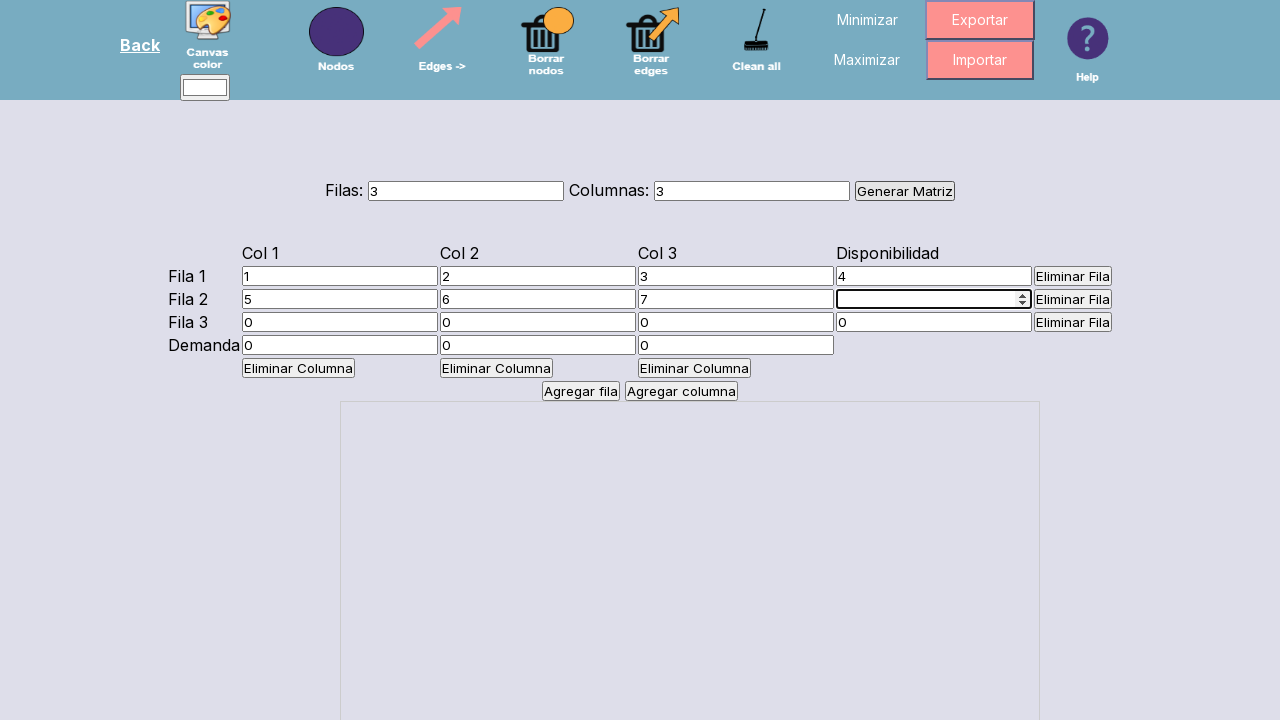

Filled matrix input field at position 7 with value 8 on #matrizInputs input[type='number'] >> nth=7
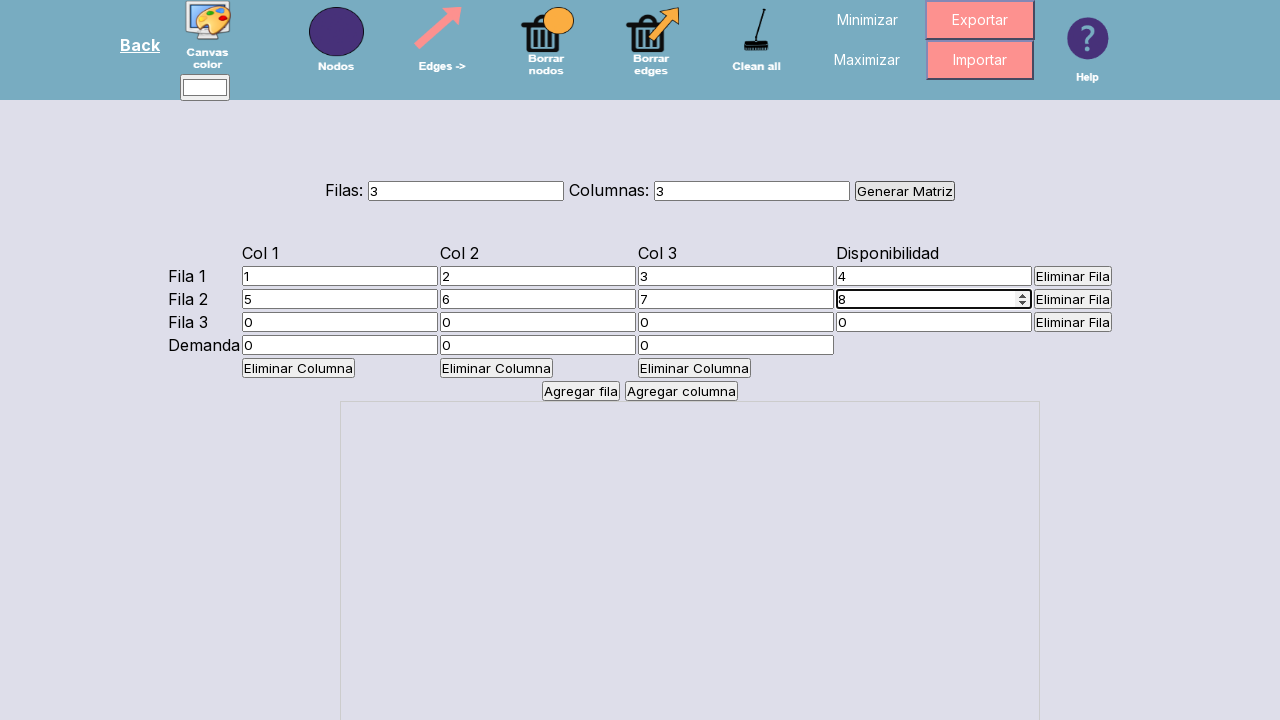

Cleared matrix input field at position 8 on #matrizInputs input[type='number'] >> nth=8
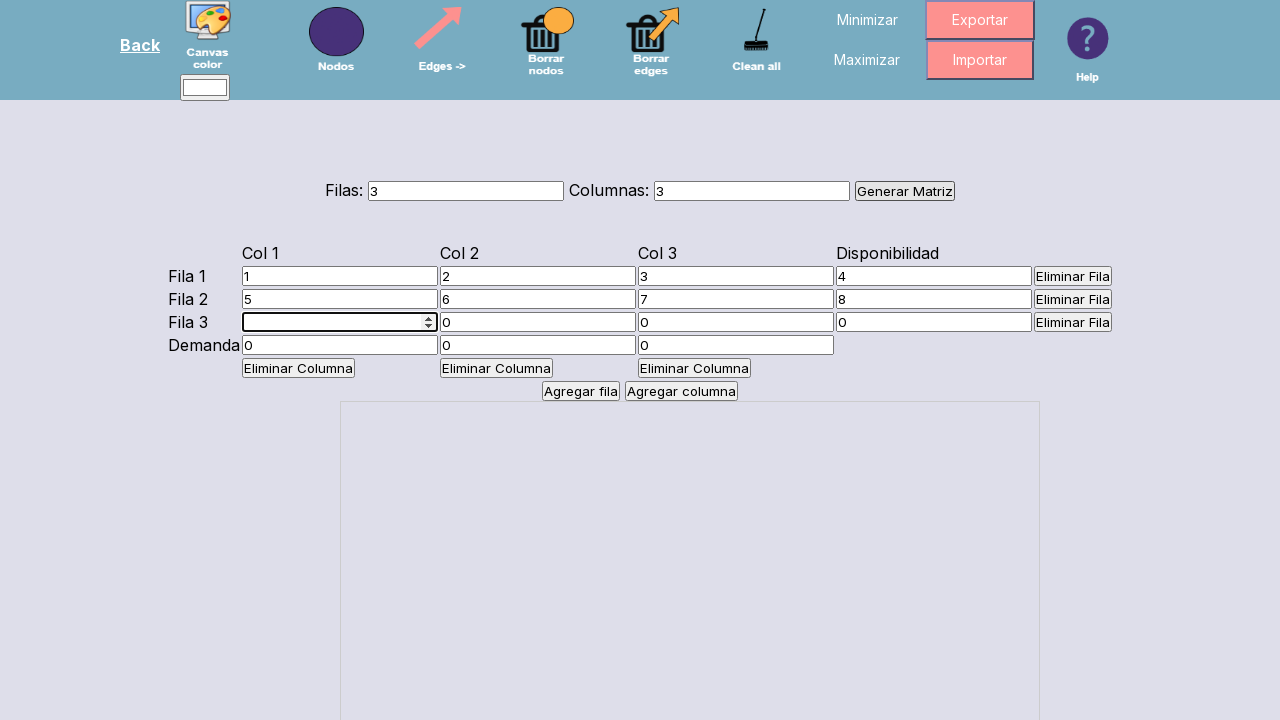

Filled matrix input field at position 8 with value 9 on #matrizInputs input[type='number'] >> nth=8
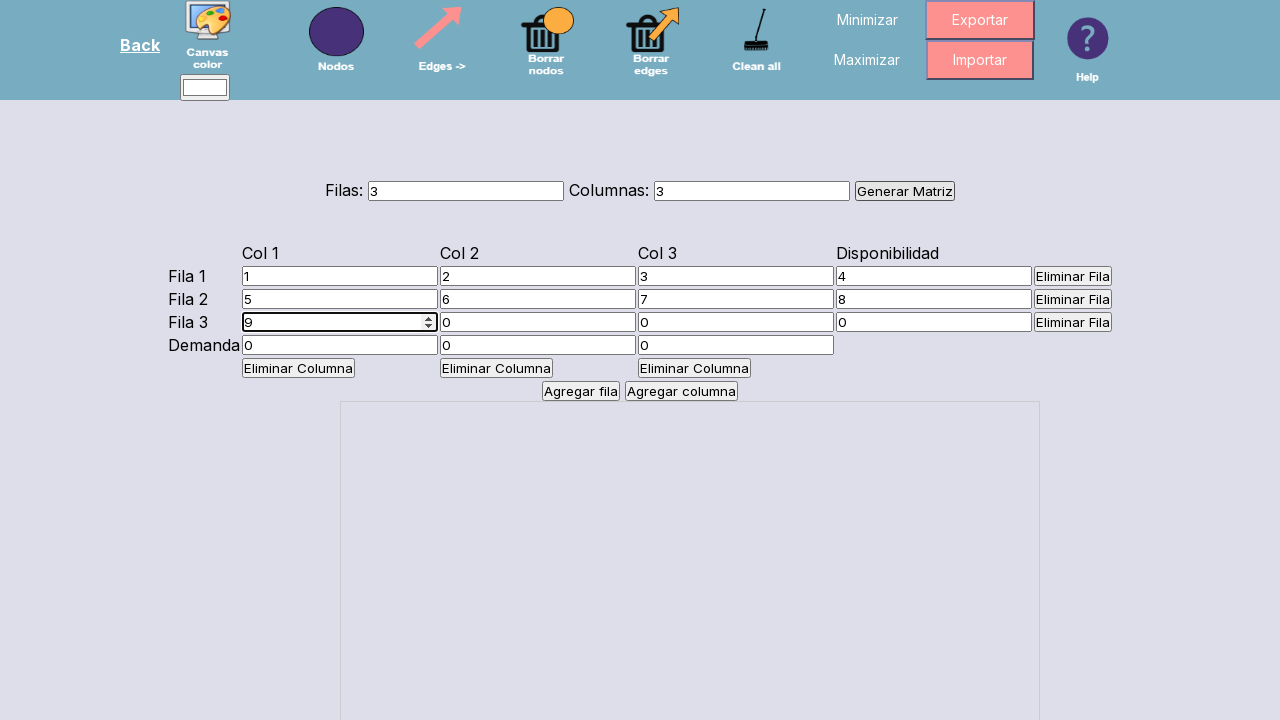

Cleared matrix input field at position 9 on #matrizInputs input[type='number'] >> nth=9
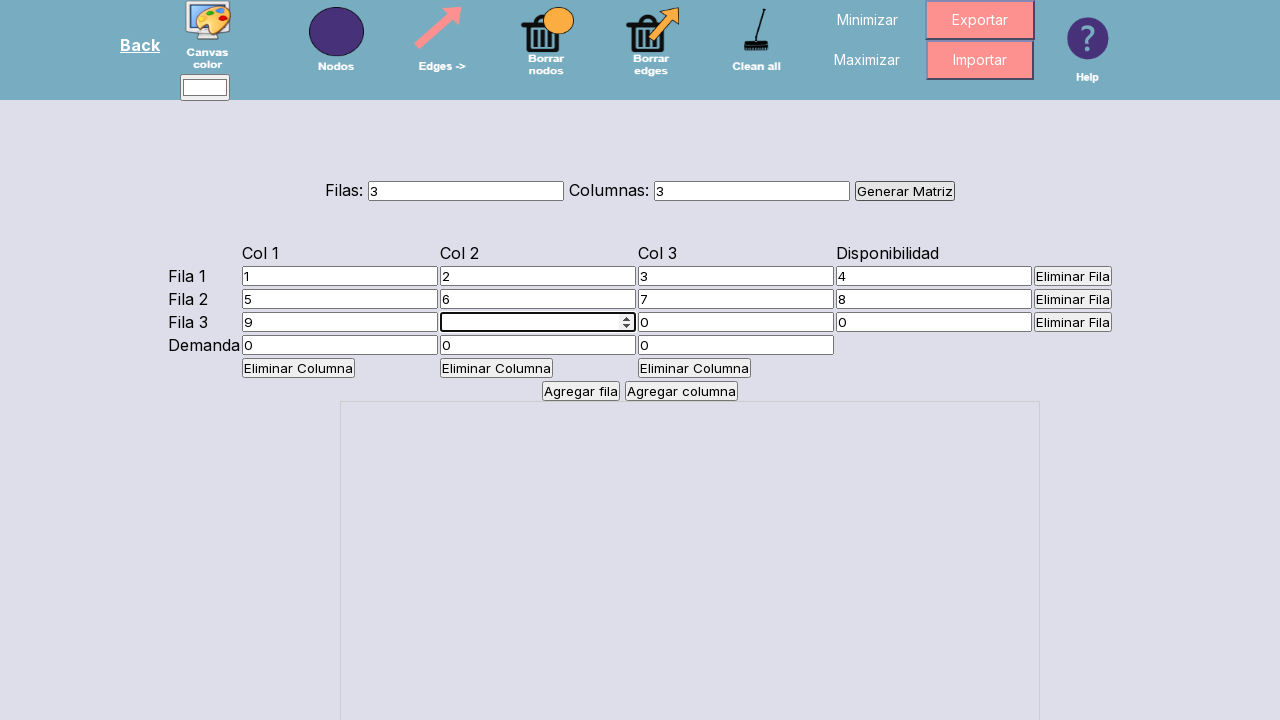

Filled matrix input field at position 9 with value 10 on #matrizInputs input[type='number'] >> nth=9
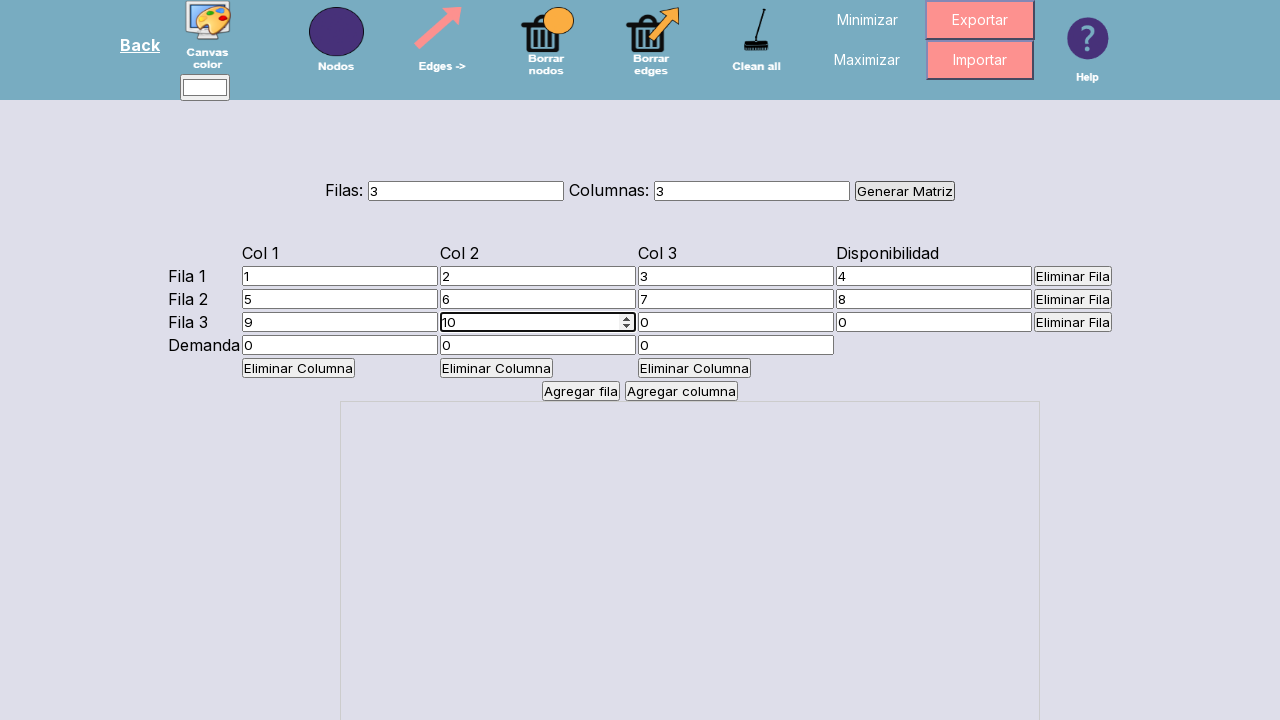

Cleared matrix input field at position 10 on #matrizInputs input[type='number'] >> nth=10
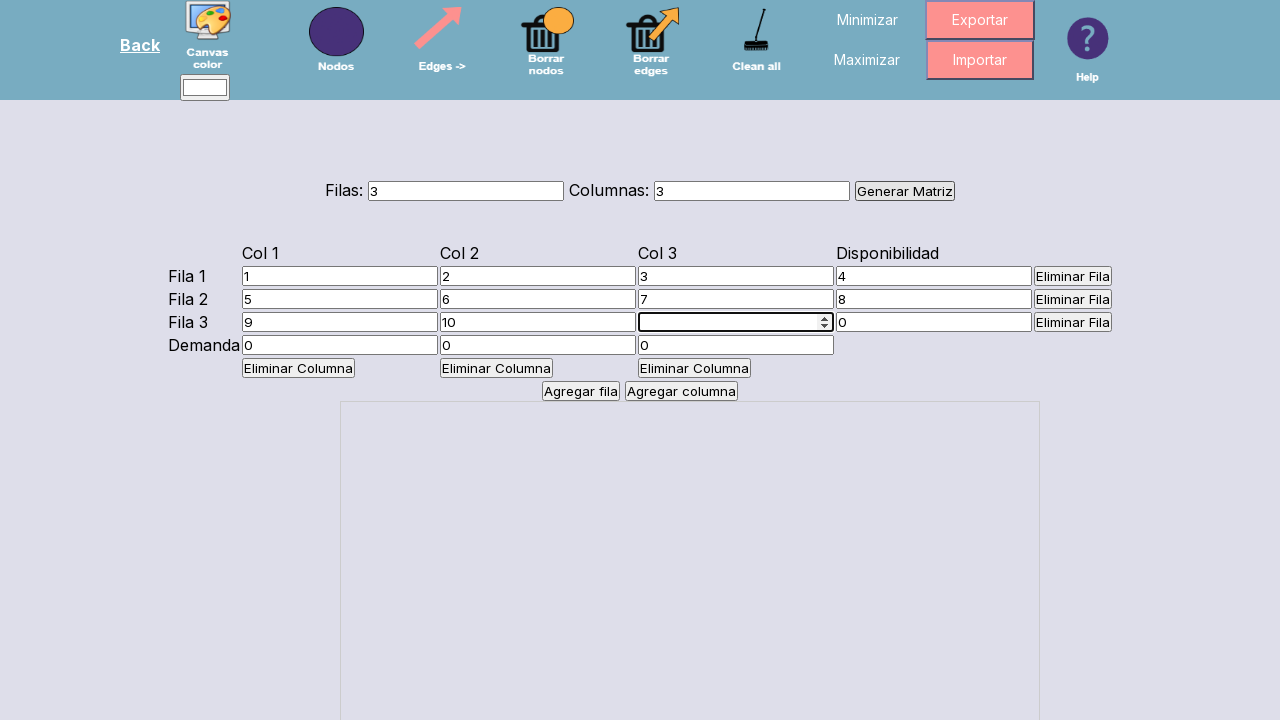

Filled matrix input field at position 10 with value 11 on #matrizInputs input[type='number'] >> nth=10
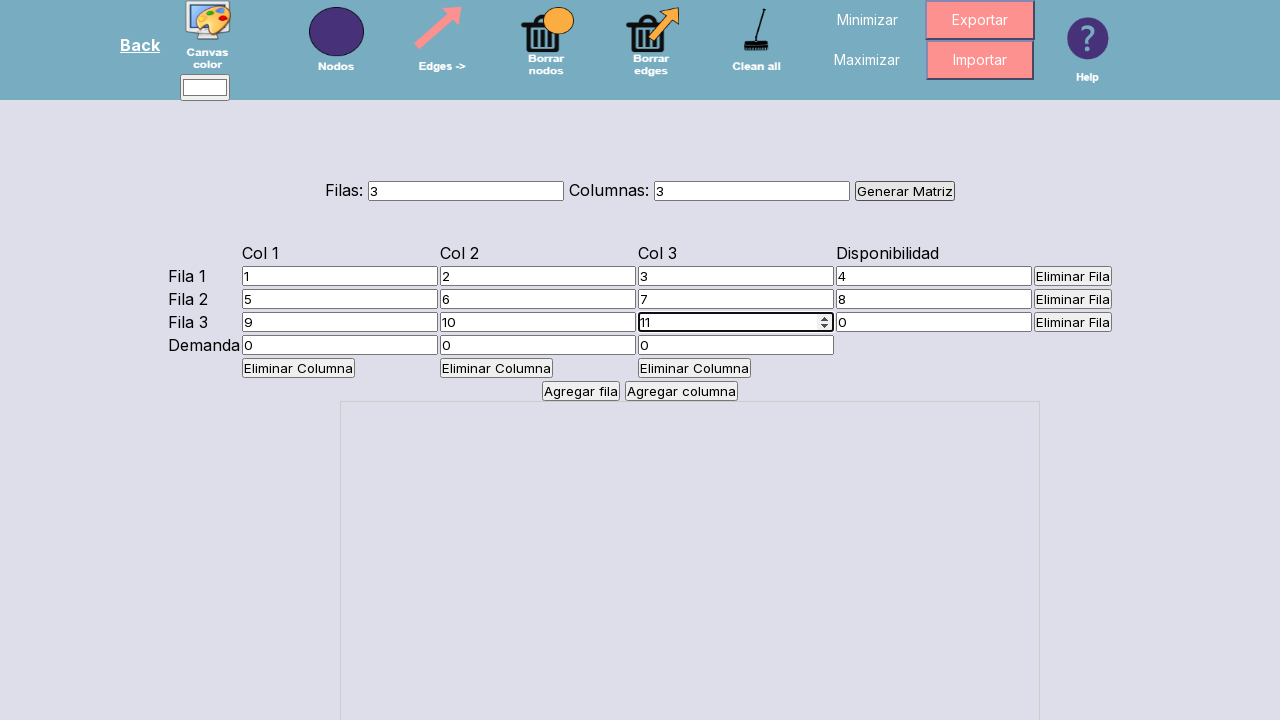

Cleared matrix input field at position 11 on #matrizInputs input[type='number'] >> nth=11
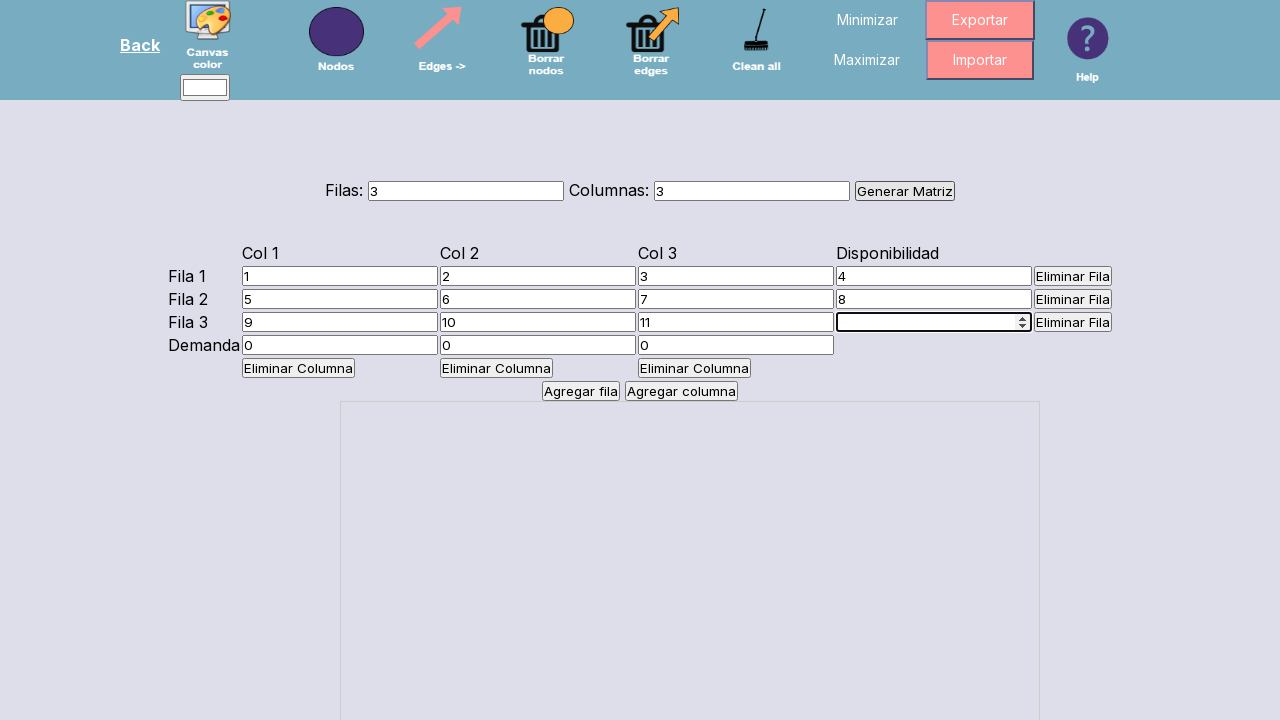

Filled matrix input field at position 11 with value 12 on #matrizInputs input[type='number'] >> nth=11
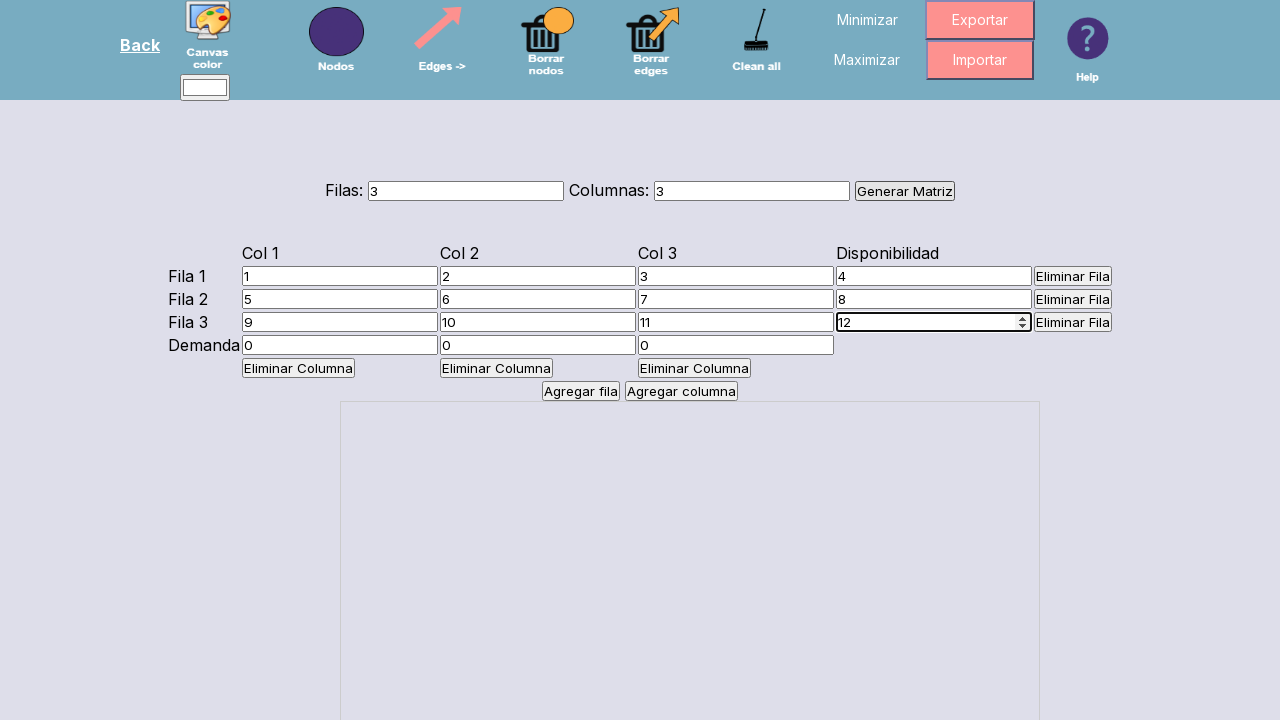

Cleared matrix input field at position 12 on #matrizInputs input[type='number'] >> nth=12
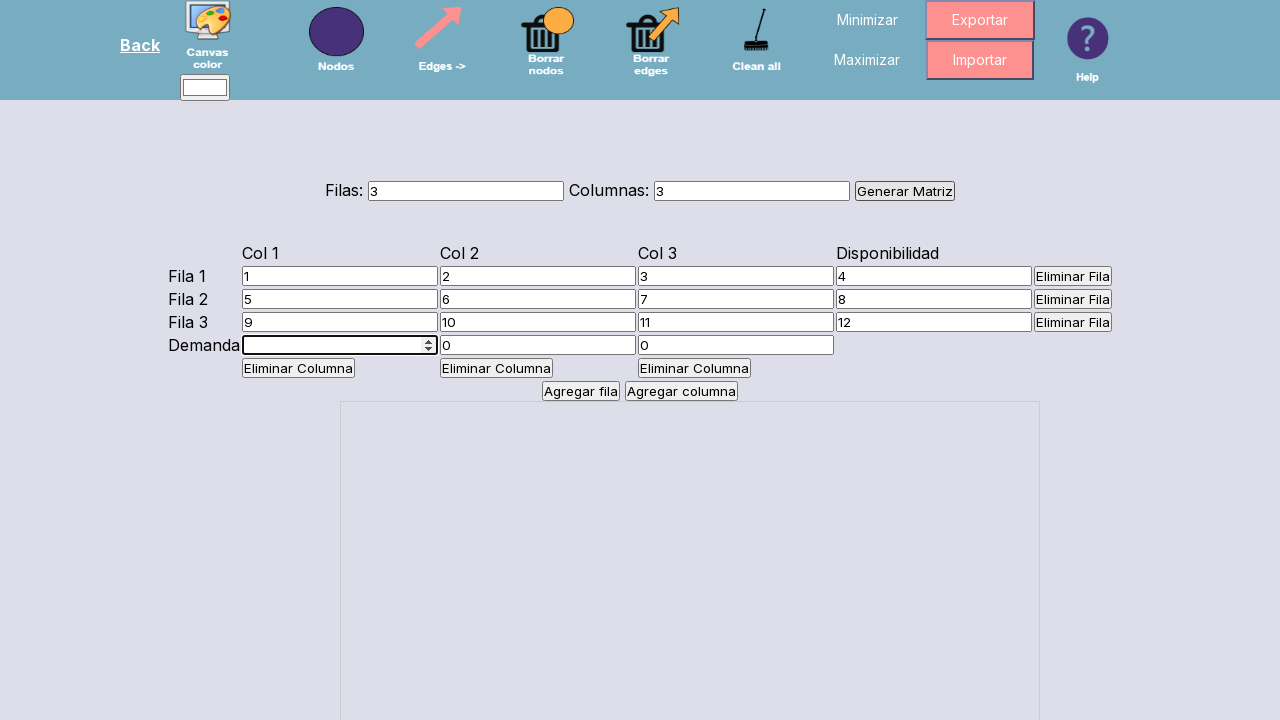

Filled matrix input field at position 12 with value 13 on #matrizInputs input[type='number'] >> nth=12
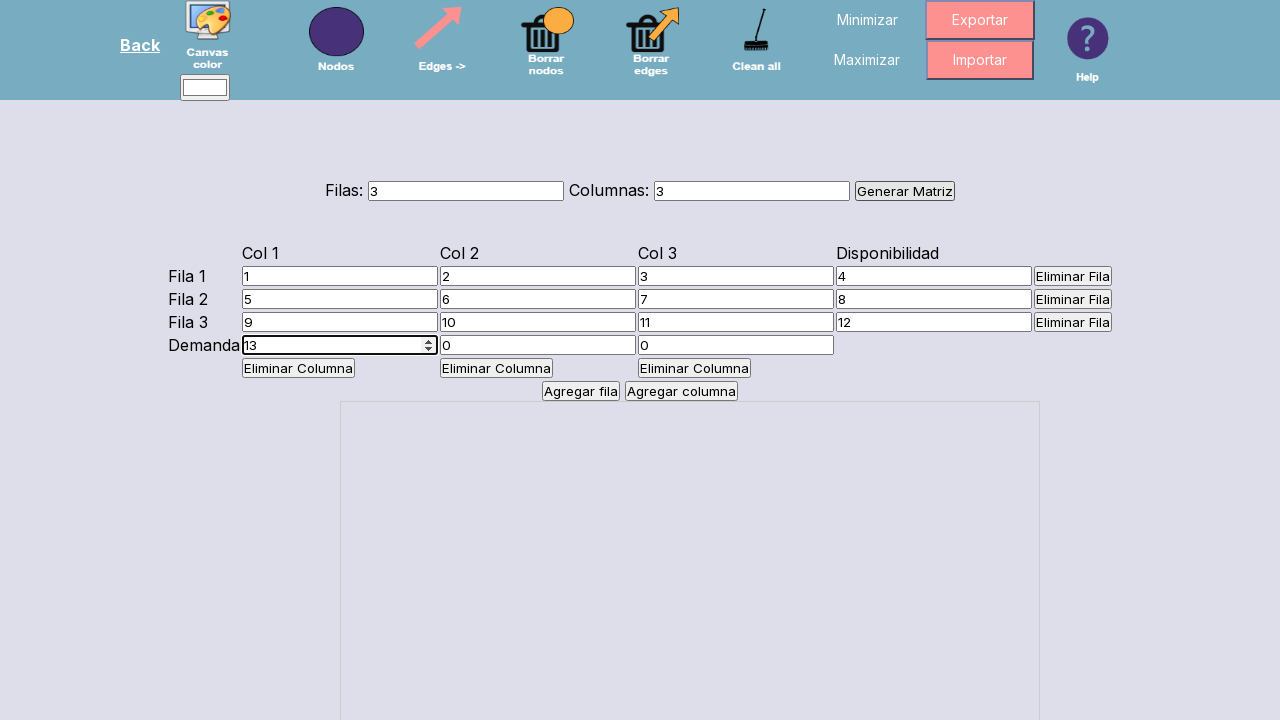

Cleared matrix input field at position 13 on #matrizInputs input[type='number'] >> nth=13
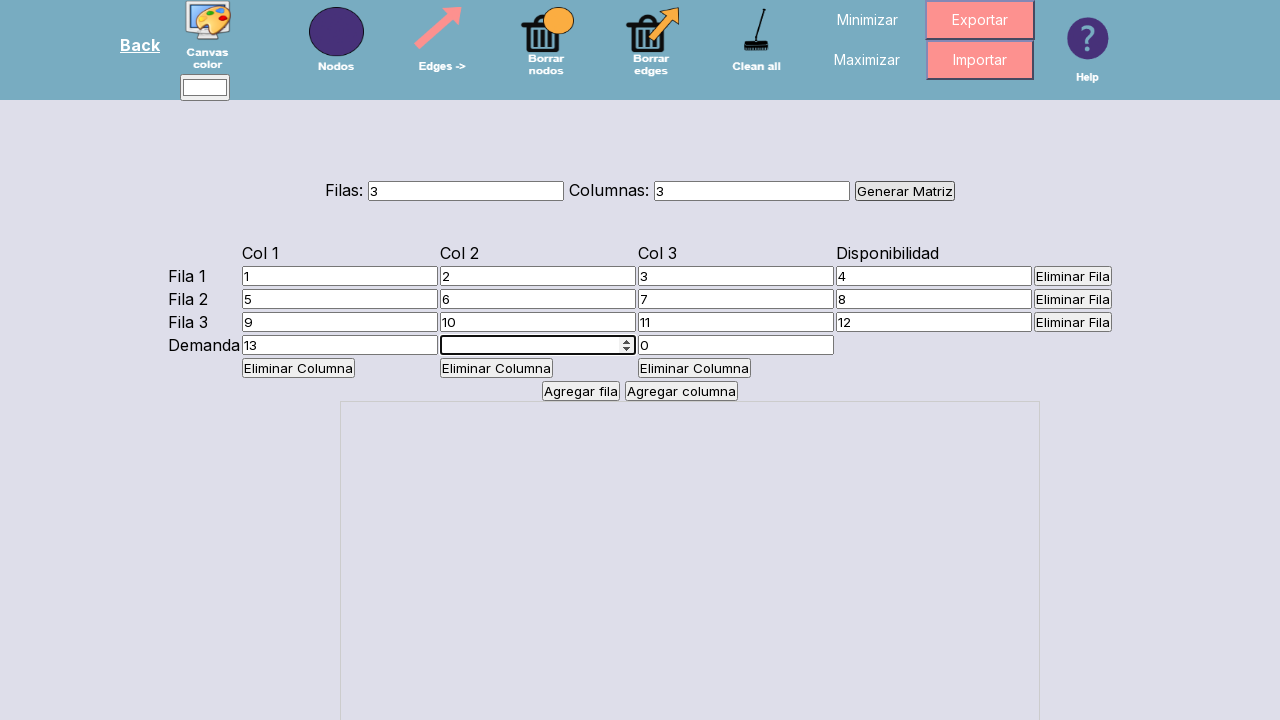

Filled matrix input field at position 13 with value 14 on #matrizInputs input[type='number'] >> nth=13
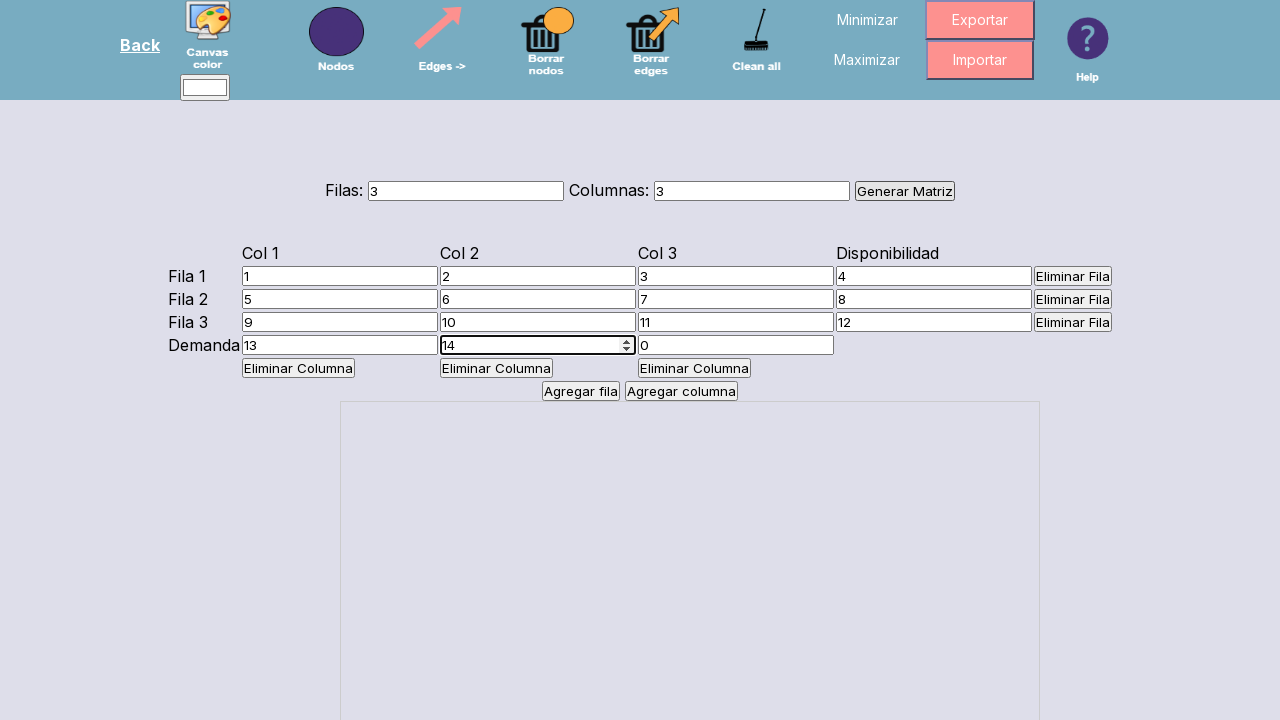

Cleared matrix input field at position 14 on #matrizInputs input[type='number'] >> nth=14
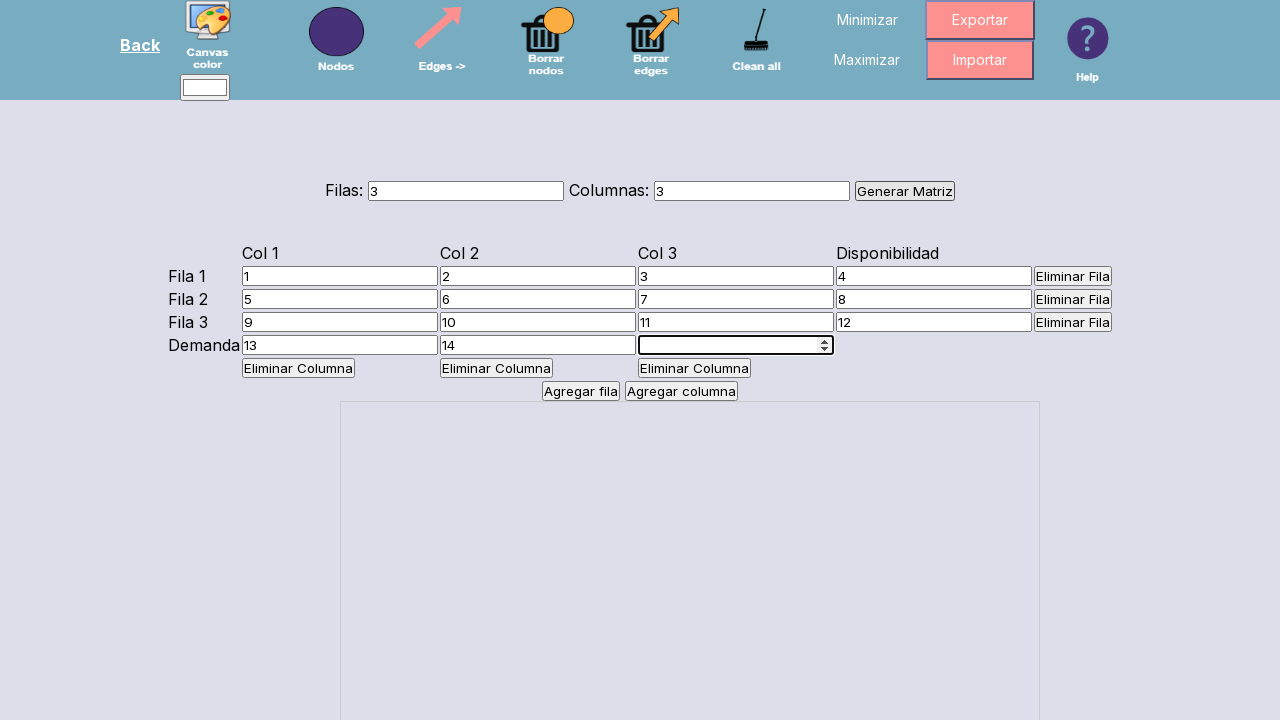

Filled matrix input field at position 14 with value 15 on #matrizInputs input[type='number'] >> nth=14
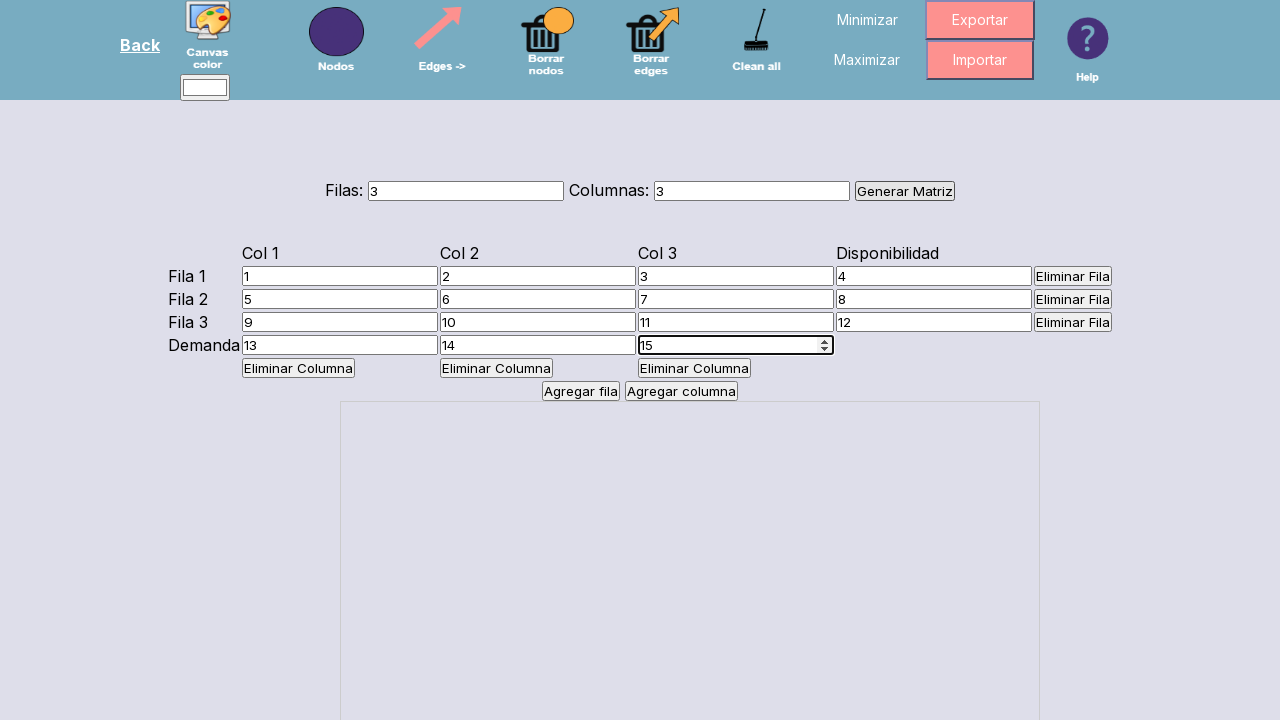

Clicked maximize button to optimize matrix at (867, 60) on #maximizar
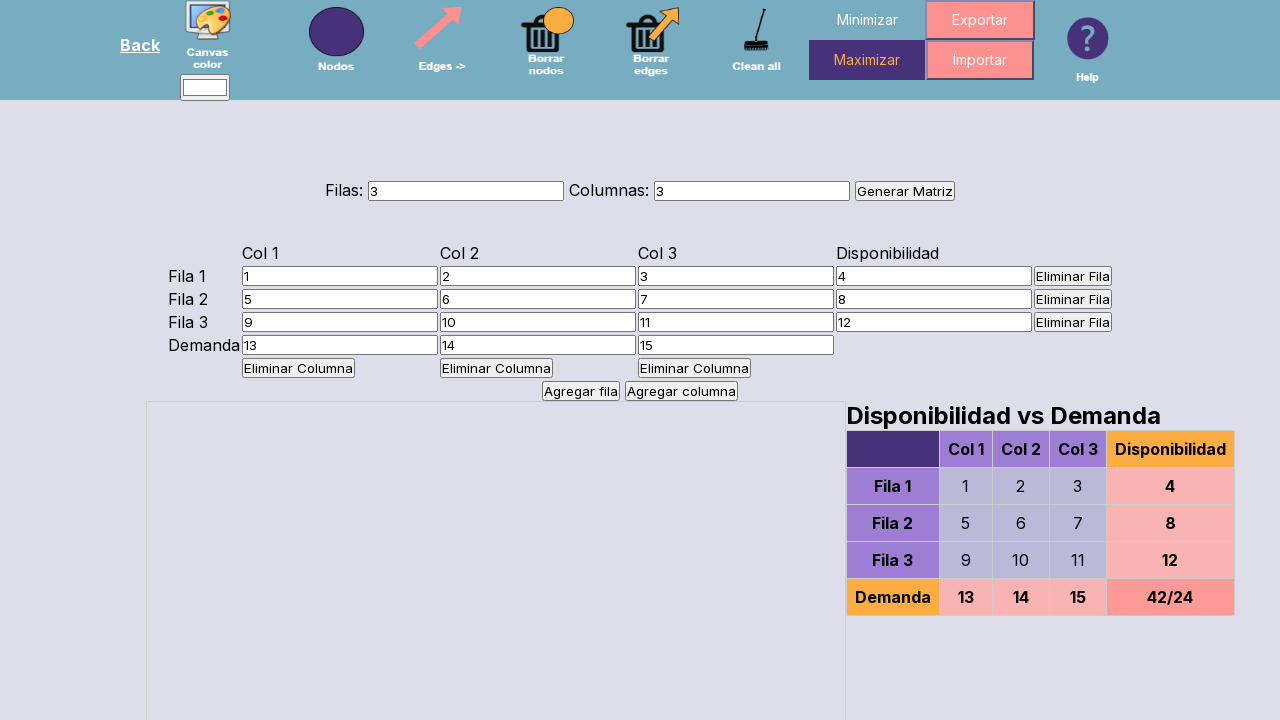

Result matrix became visible after optimization
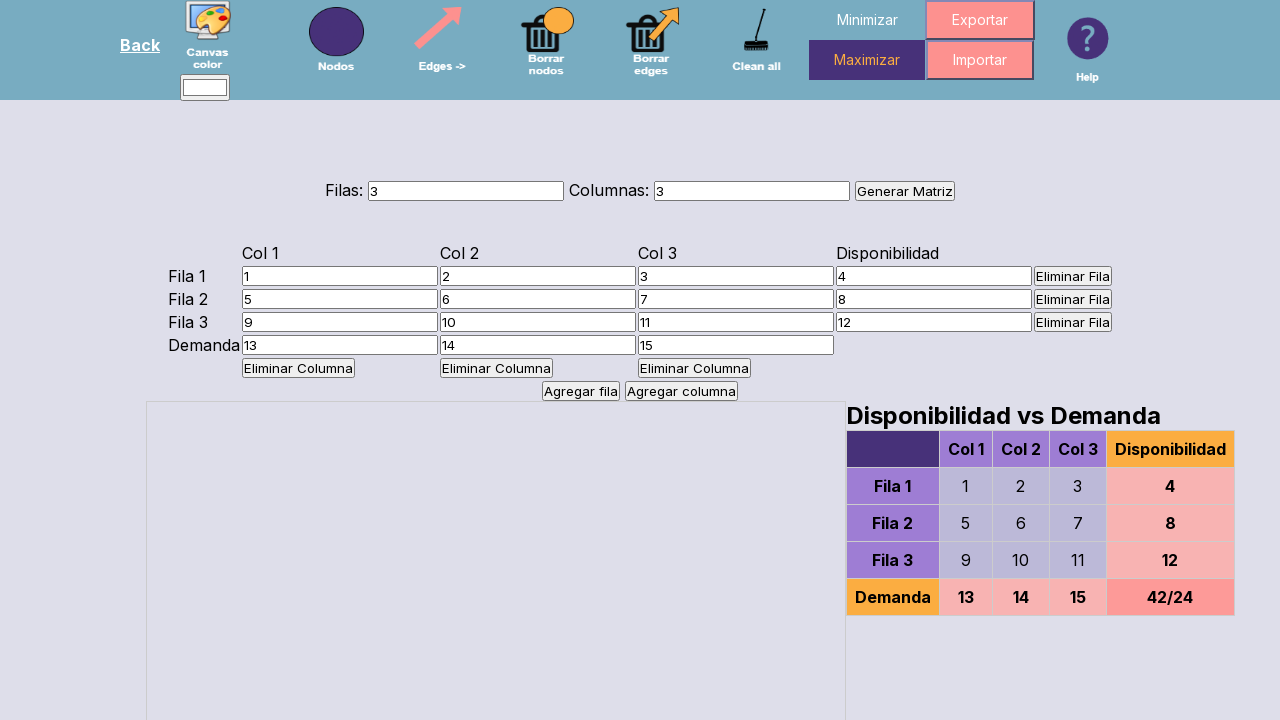

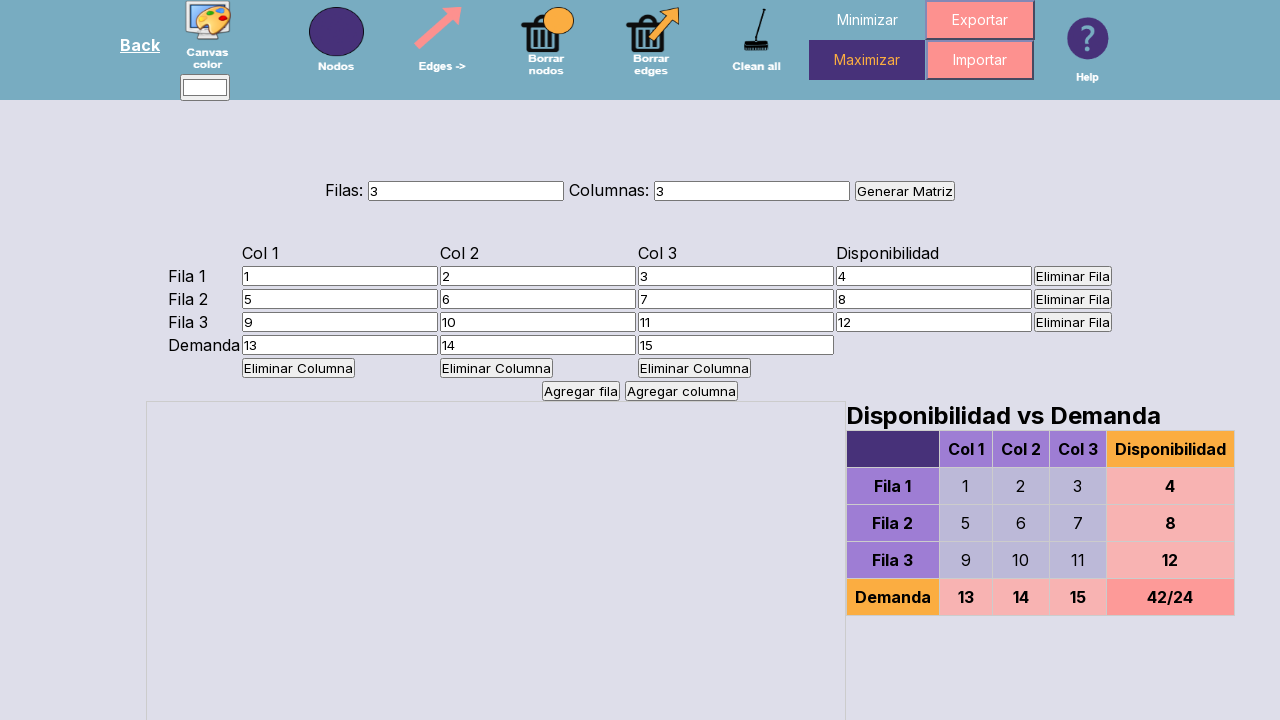